Navigates to a forum article page and scrolls to load all dynamic content

Starting URL: https://www.miyoushe.com/ys/article/37459160

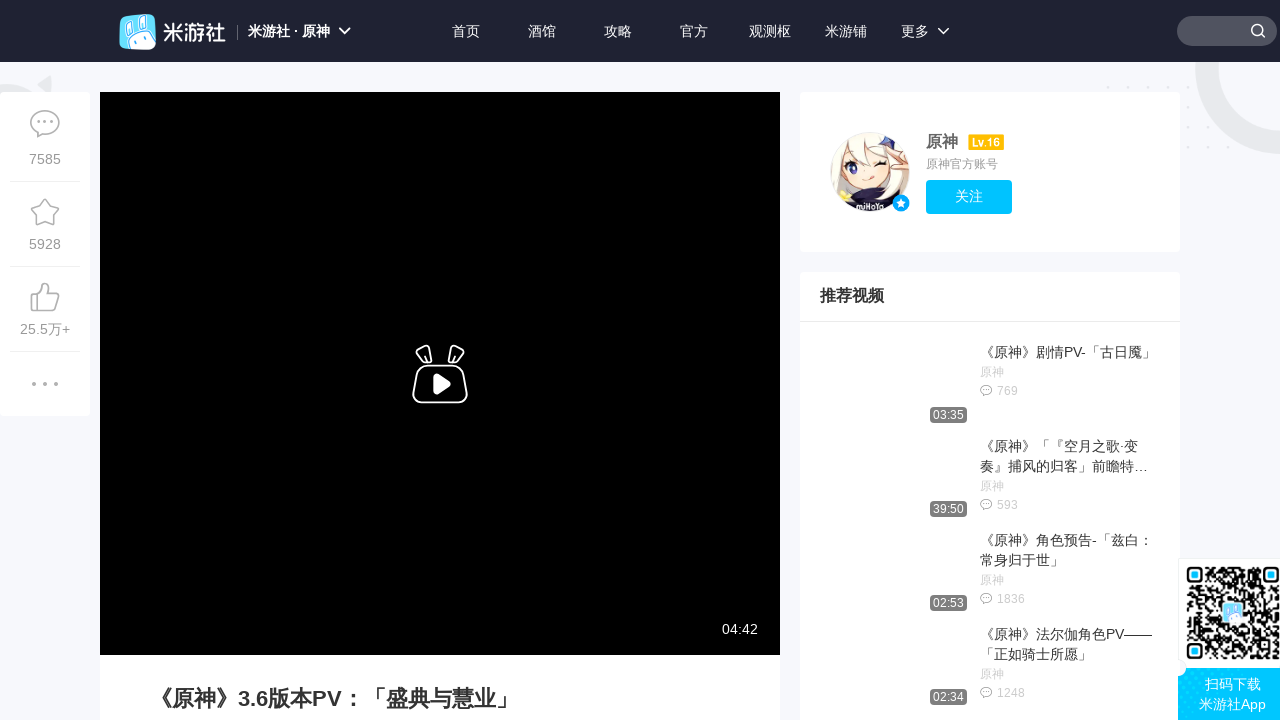

Navigated to forum article page
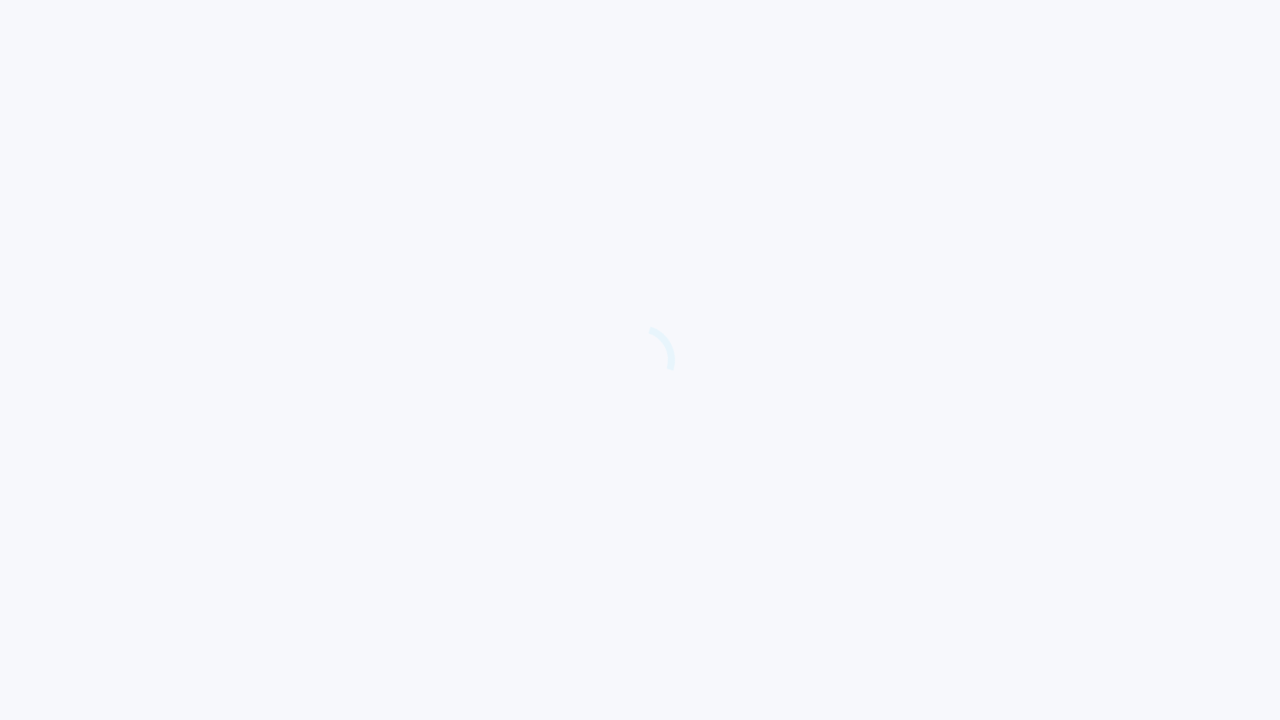

Retrieved initial scroll height of page
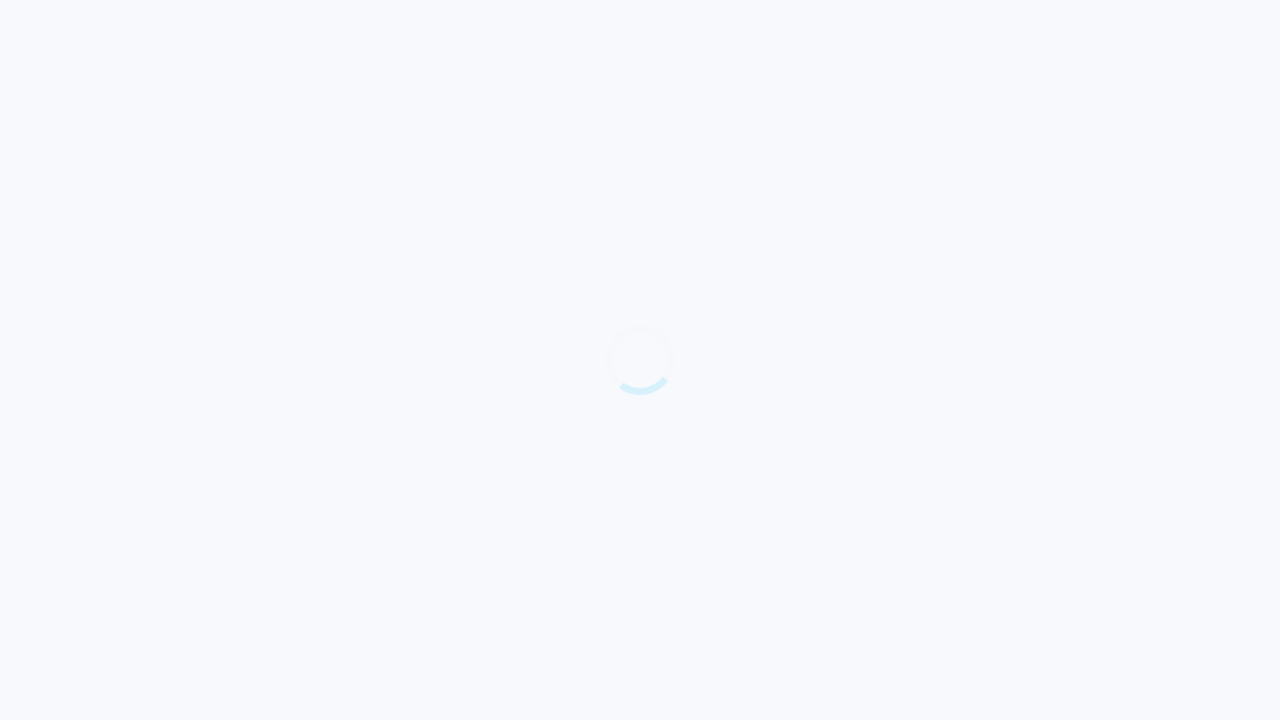

Scrolled to bottom of page
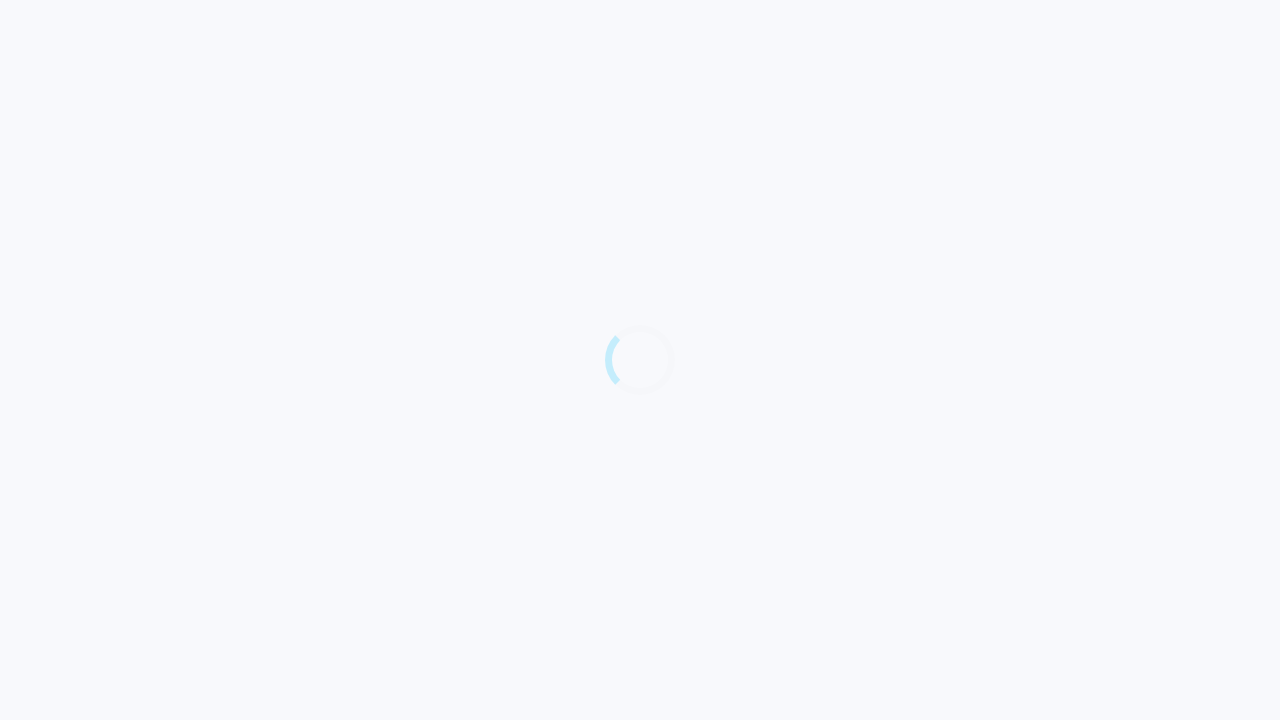

Waited 3 seconds for dynamic content to load
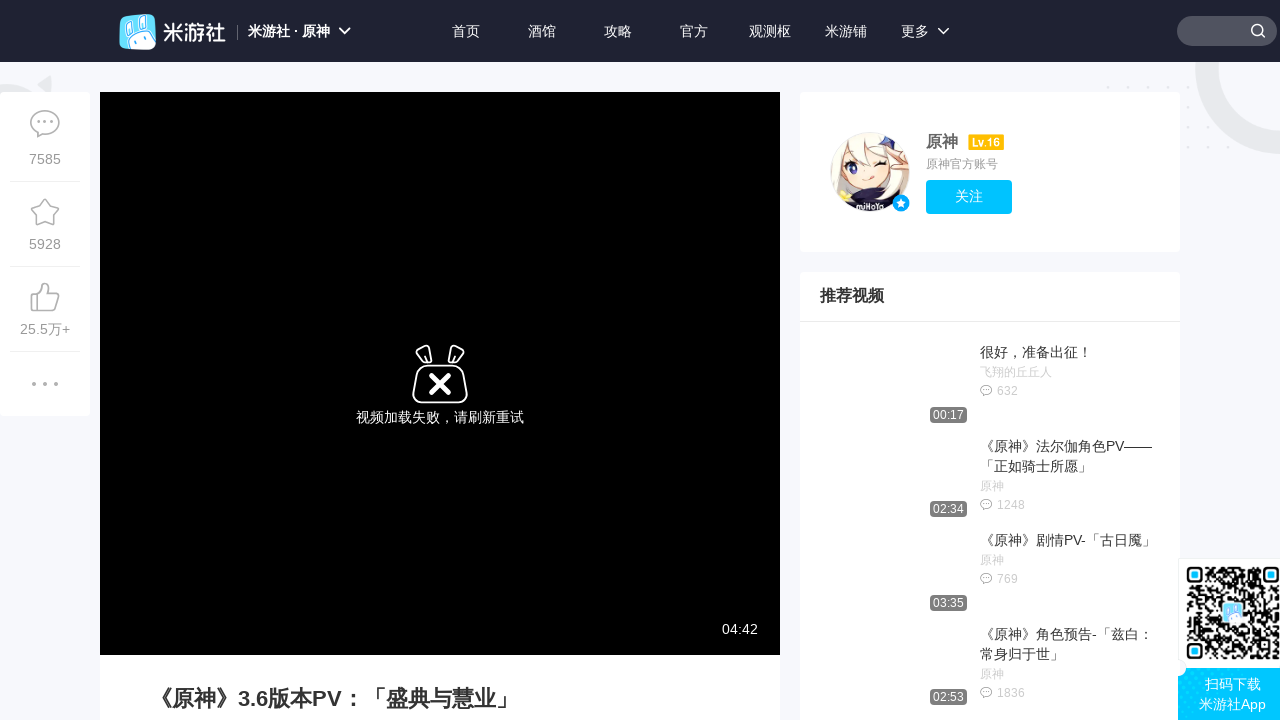

Retrieved new scroll height to check for additional content
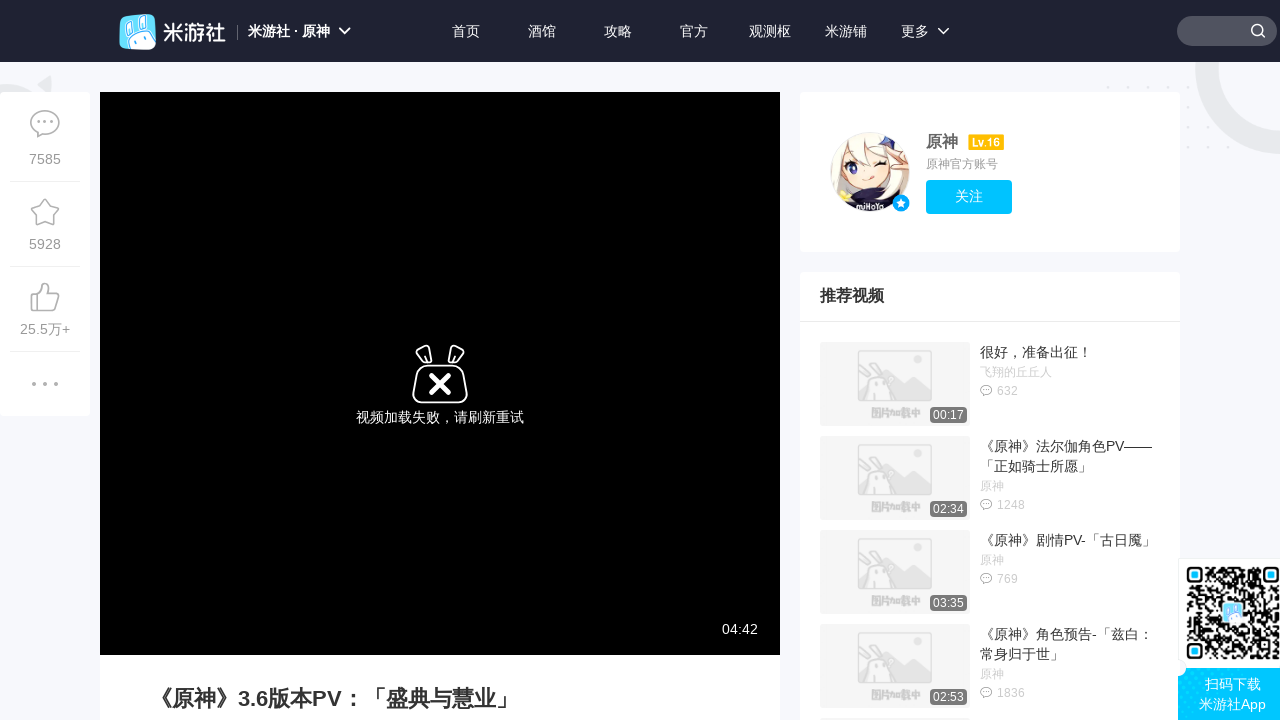

Scrolled to bottom of page
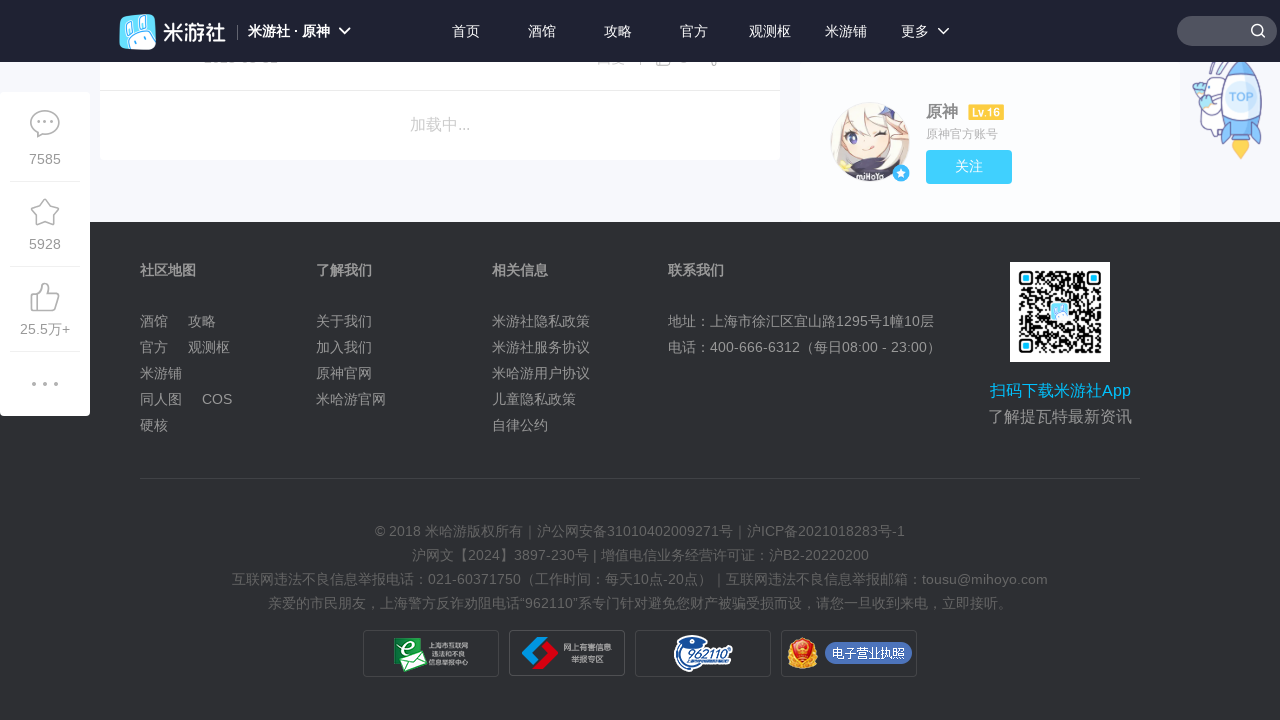

Waited 3 seconds for dynamic content to load
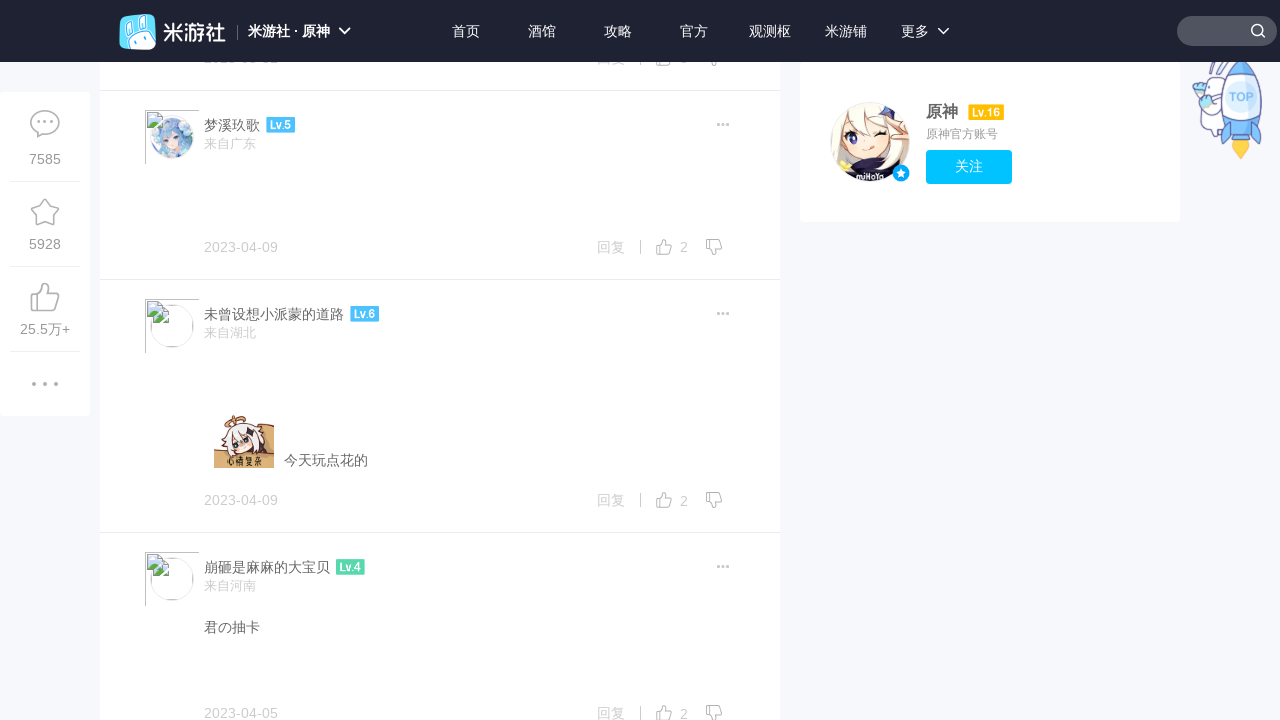

Retrieved new scroll height to check for additional content
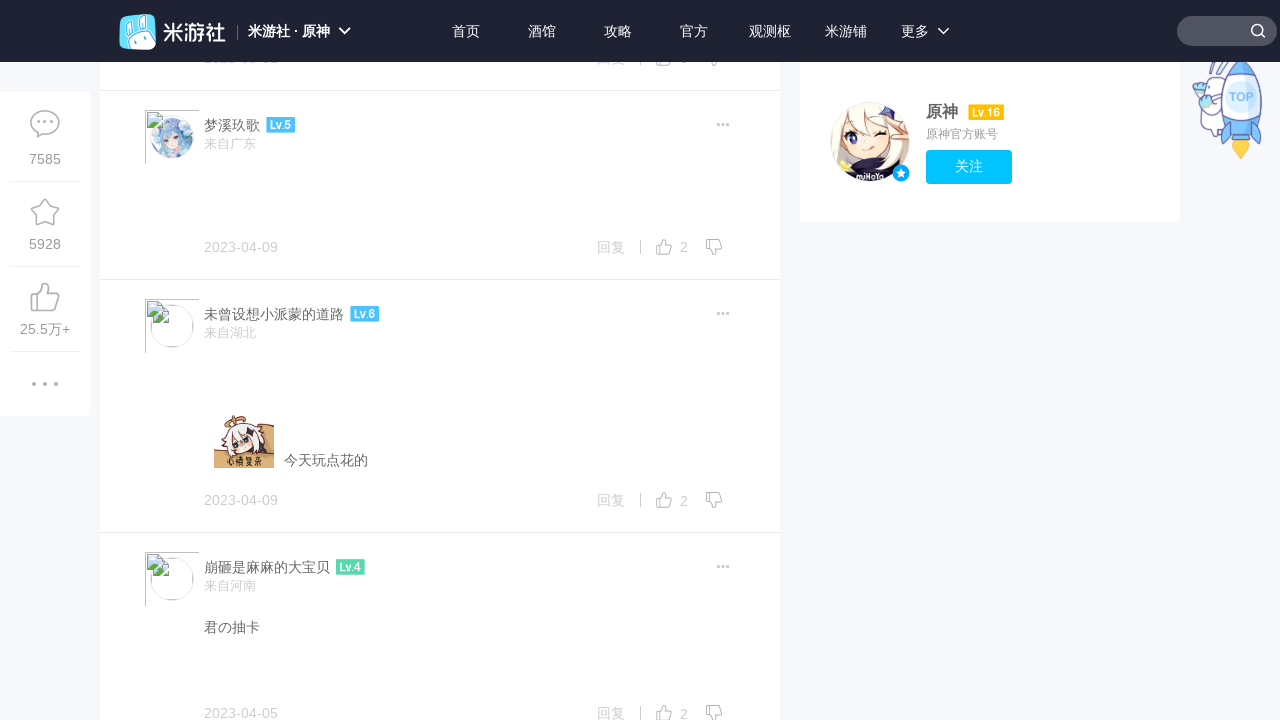

Scrolled to bottom of page
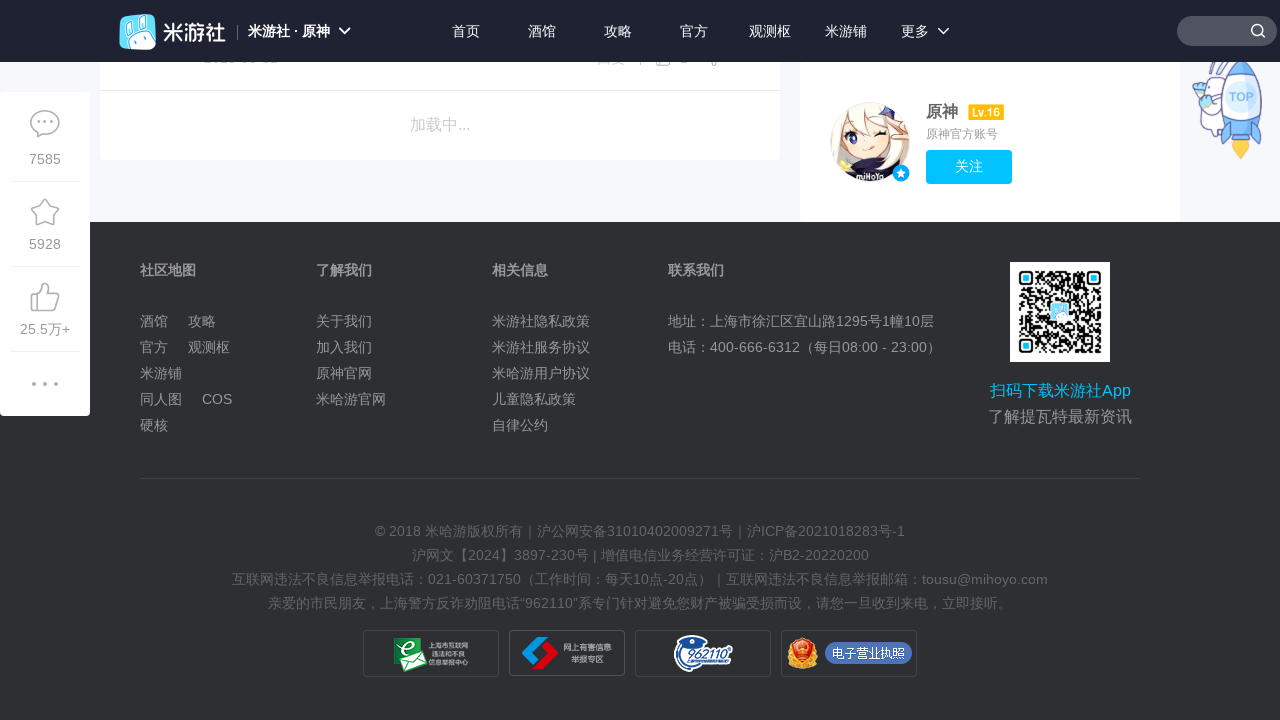

Waited 3 seconds for dynamic content to load
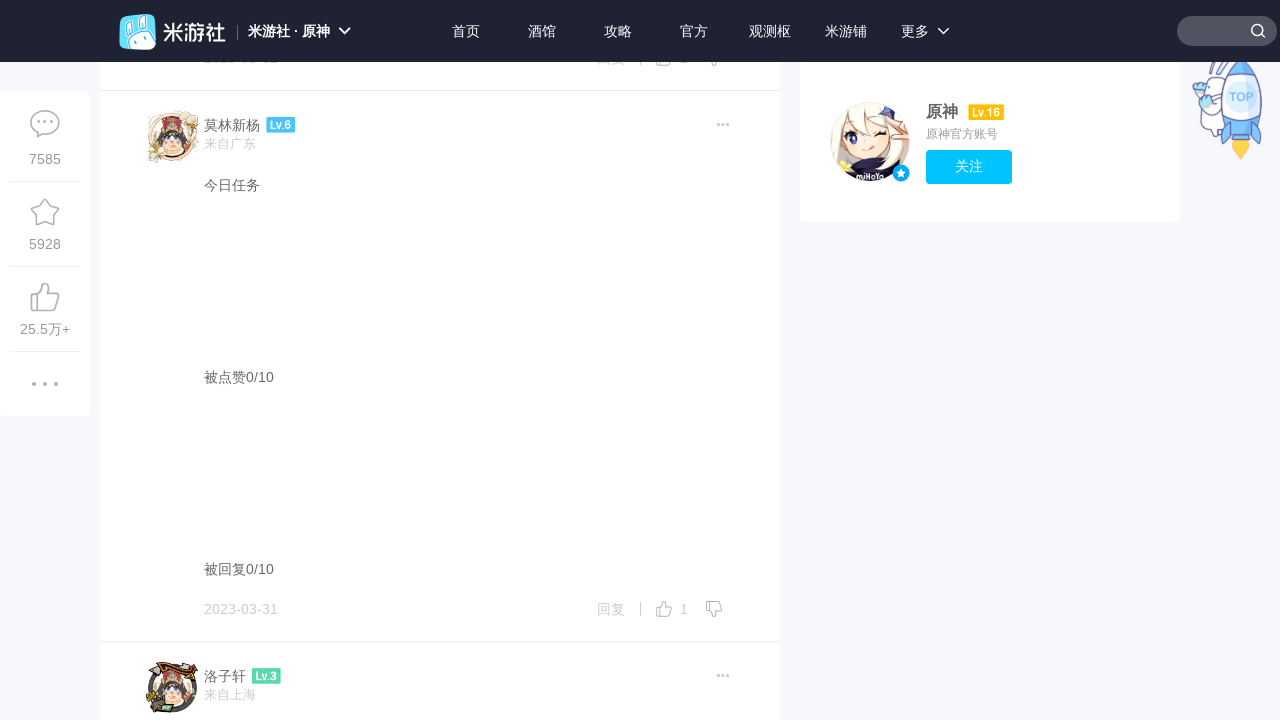

Retrieved new scroll height to check for additional content
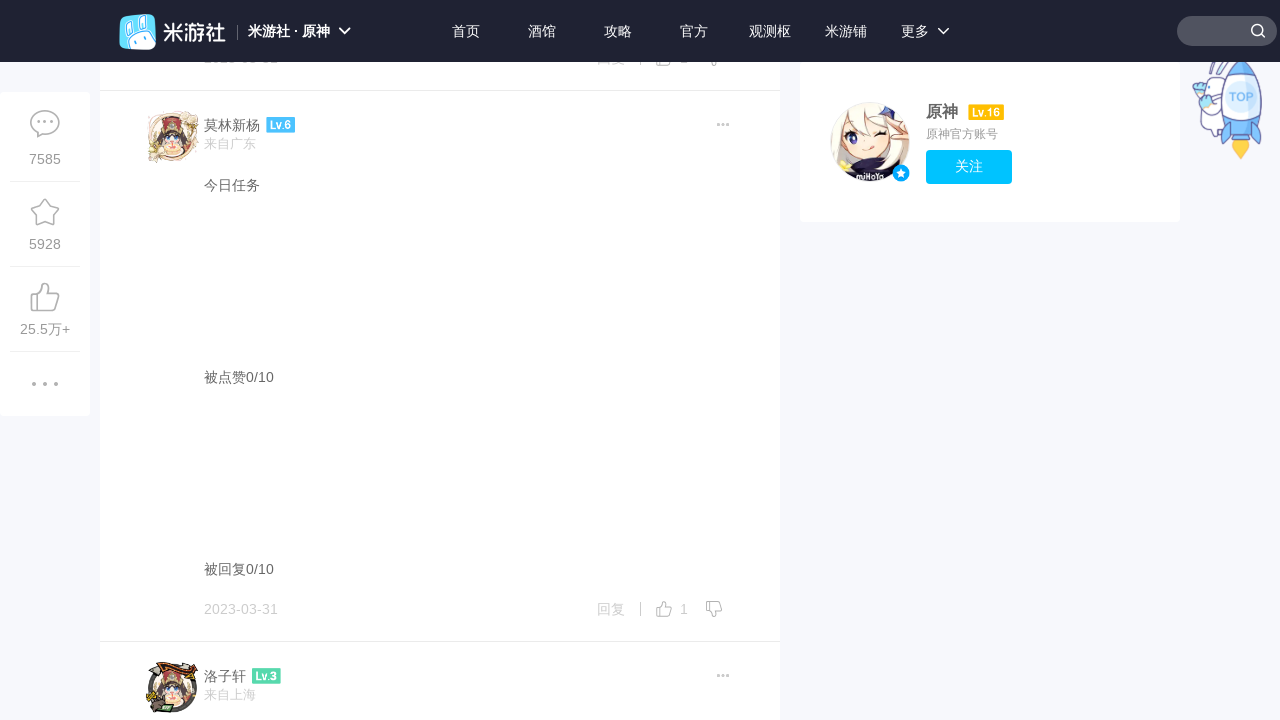

Scrolled to bottom of page
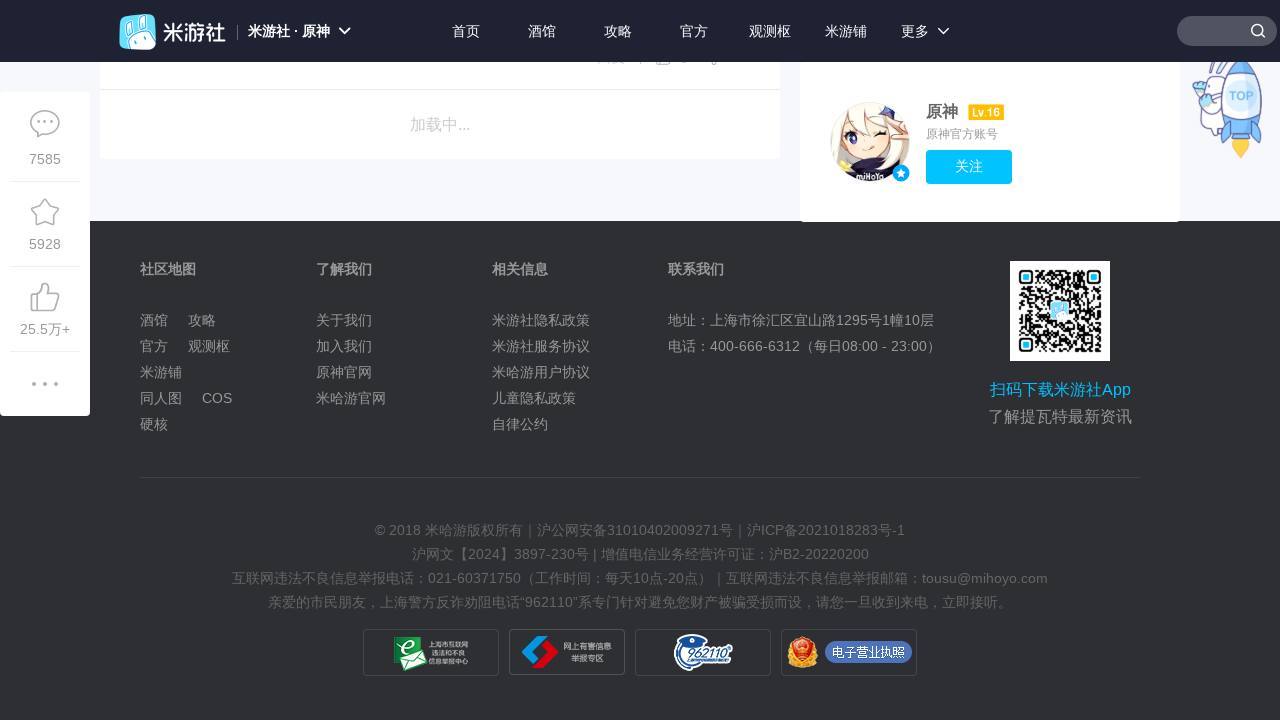

Waited 3 seconds for dynamic content to load
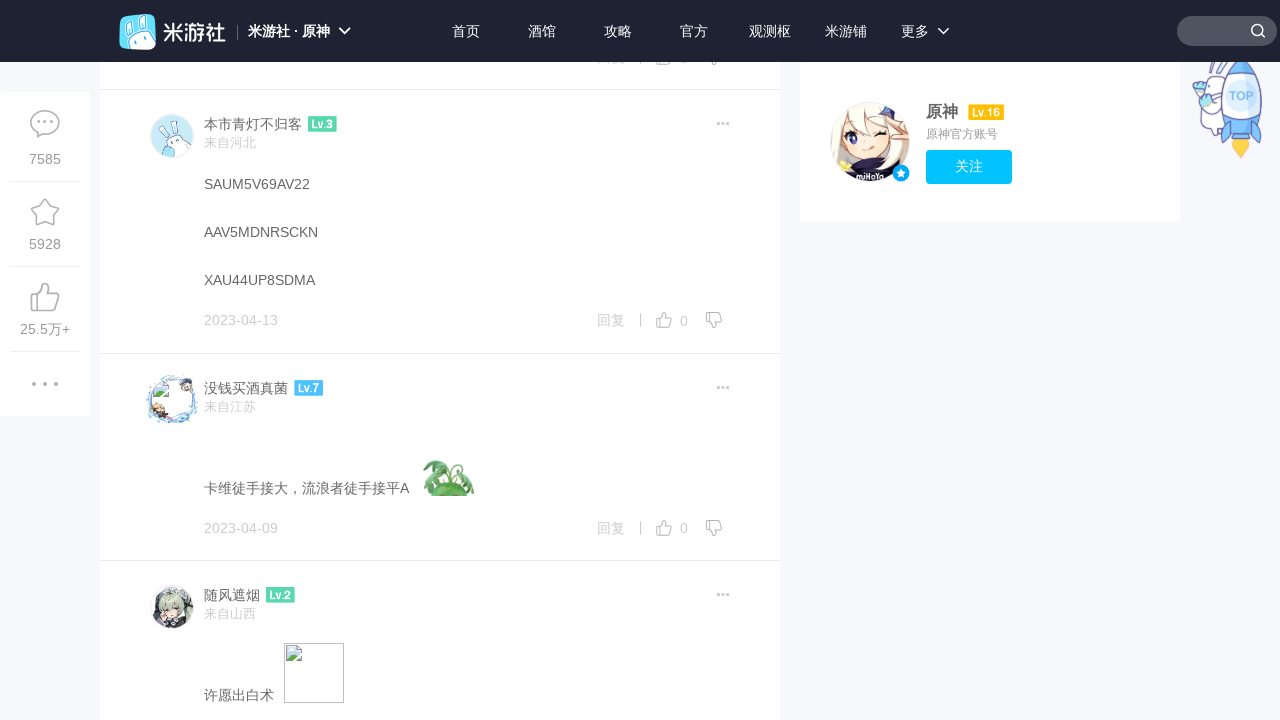

Retrieved new scroll height to check for additional content
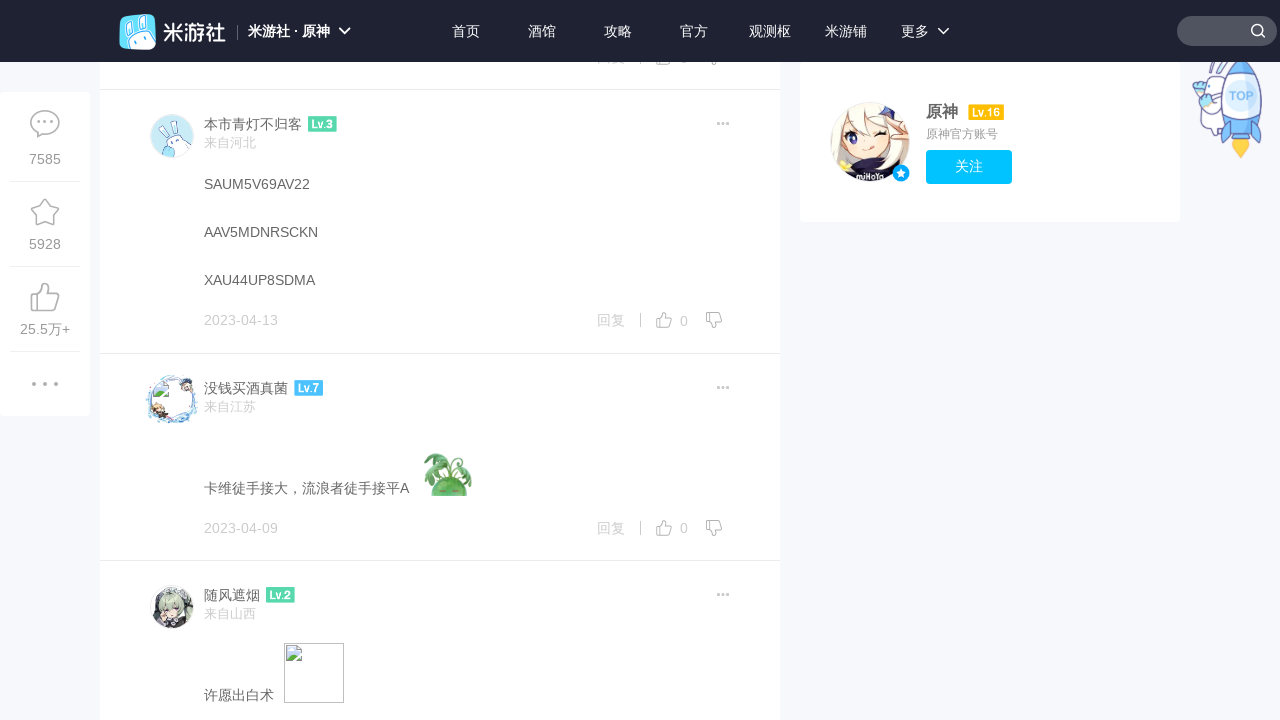

Scrolled to bottom of page
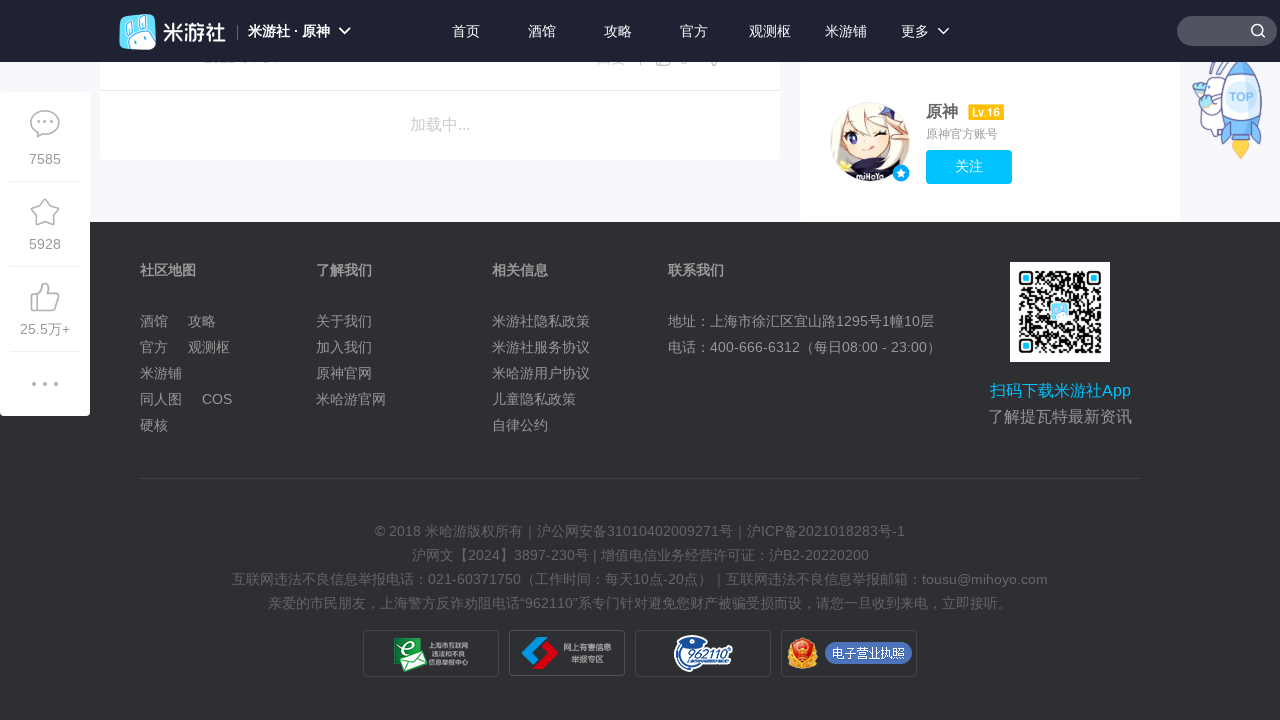

Waited 3 seconds for dynamic content to load
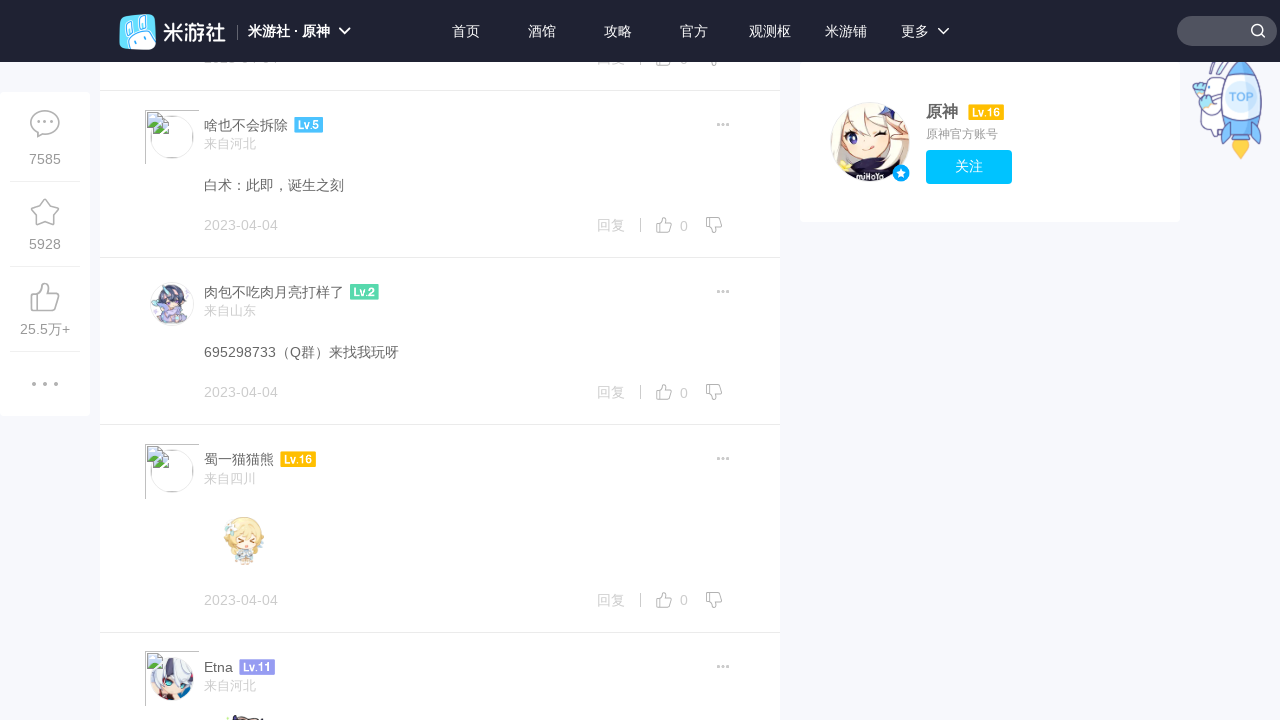

Retrieved new scroll height to check for additional content
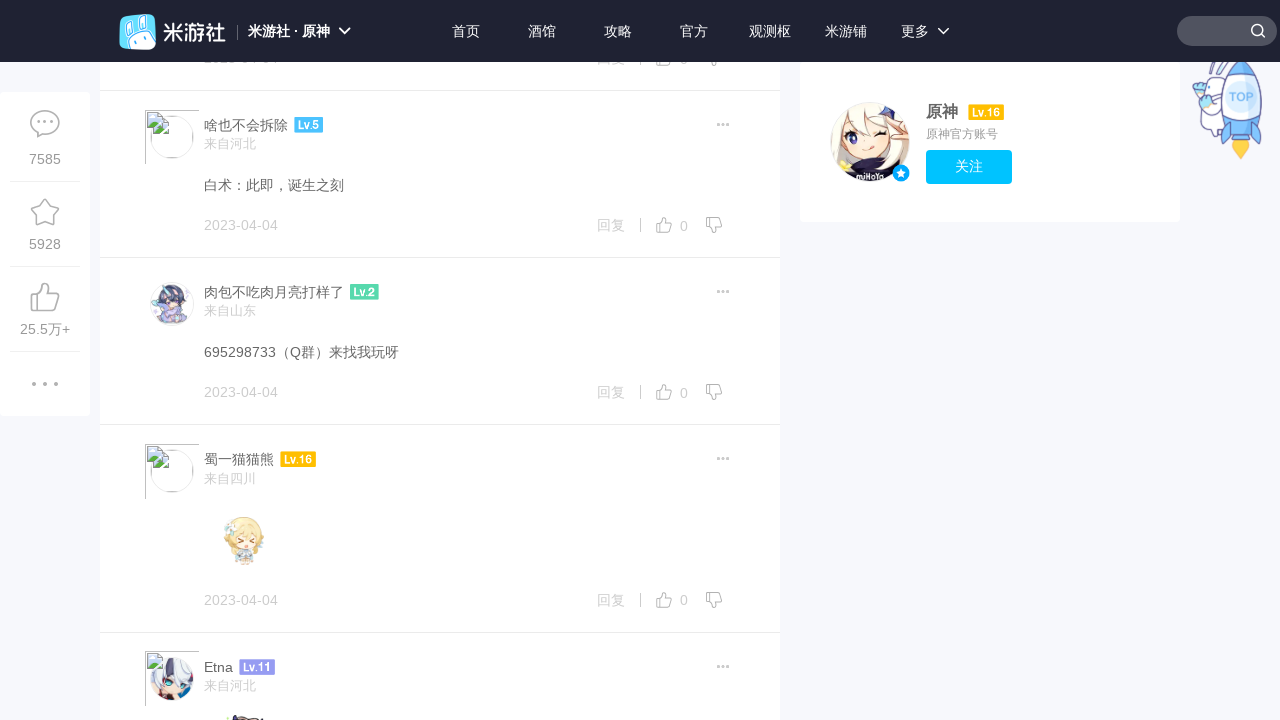

Scrolled to bottom of page
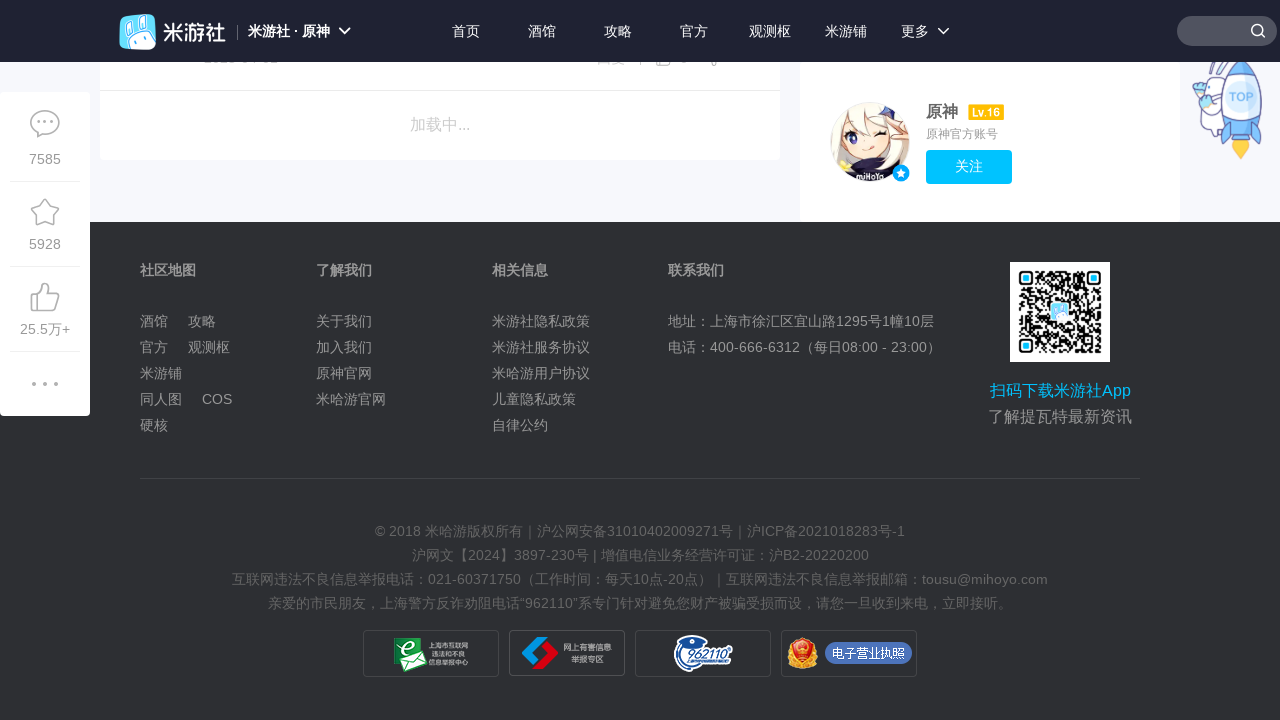

Waited 3 seconds for dynamic content to load
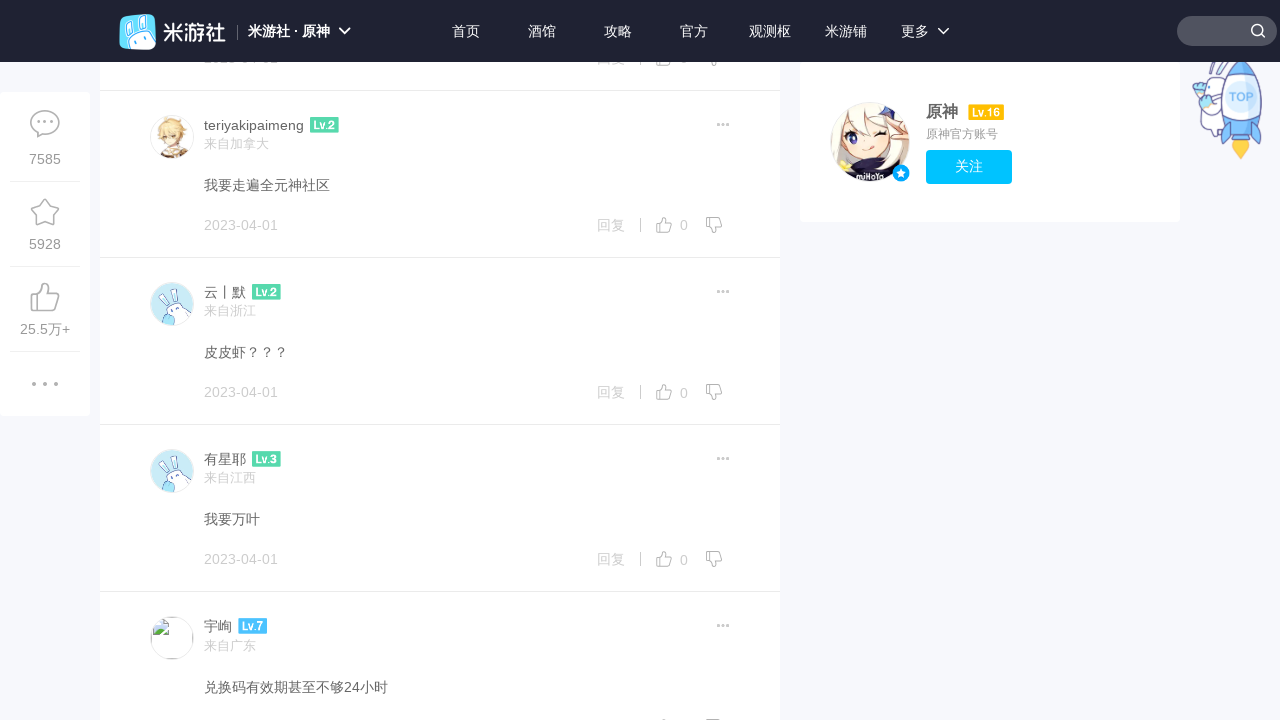

Retrieved new scroll height to check for additional content
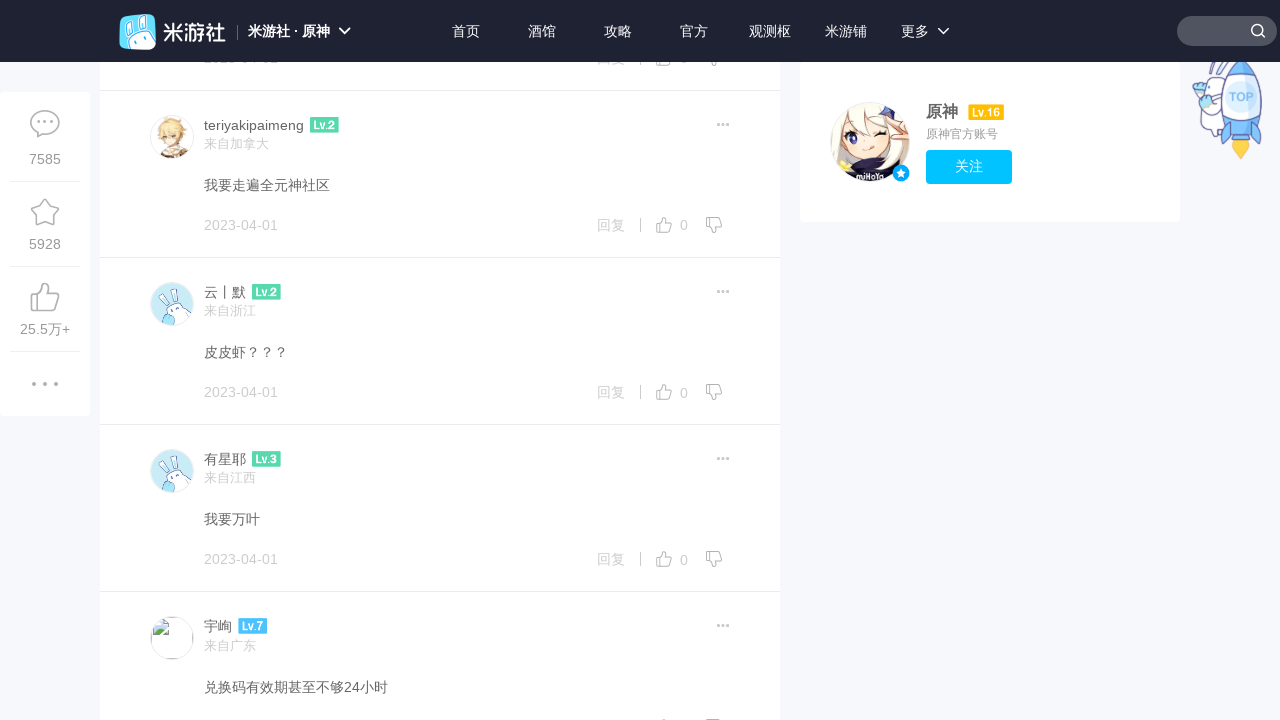

Scrolled to bottom of page
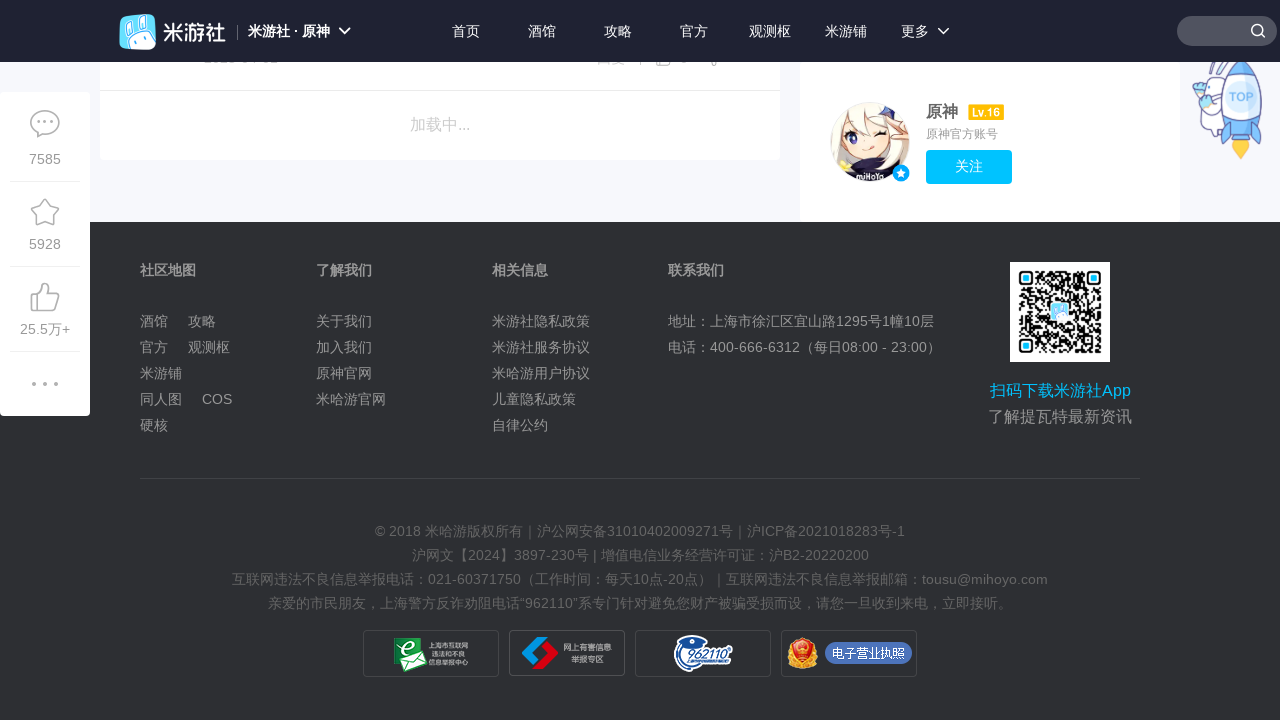

Waited 3 seconds for dynamic content to load
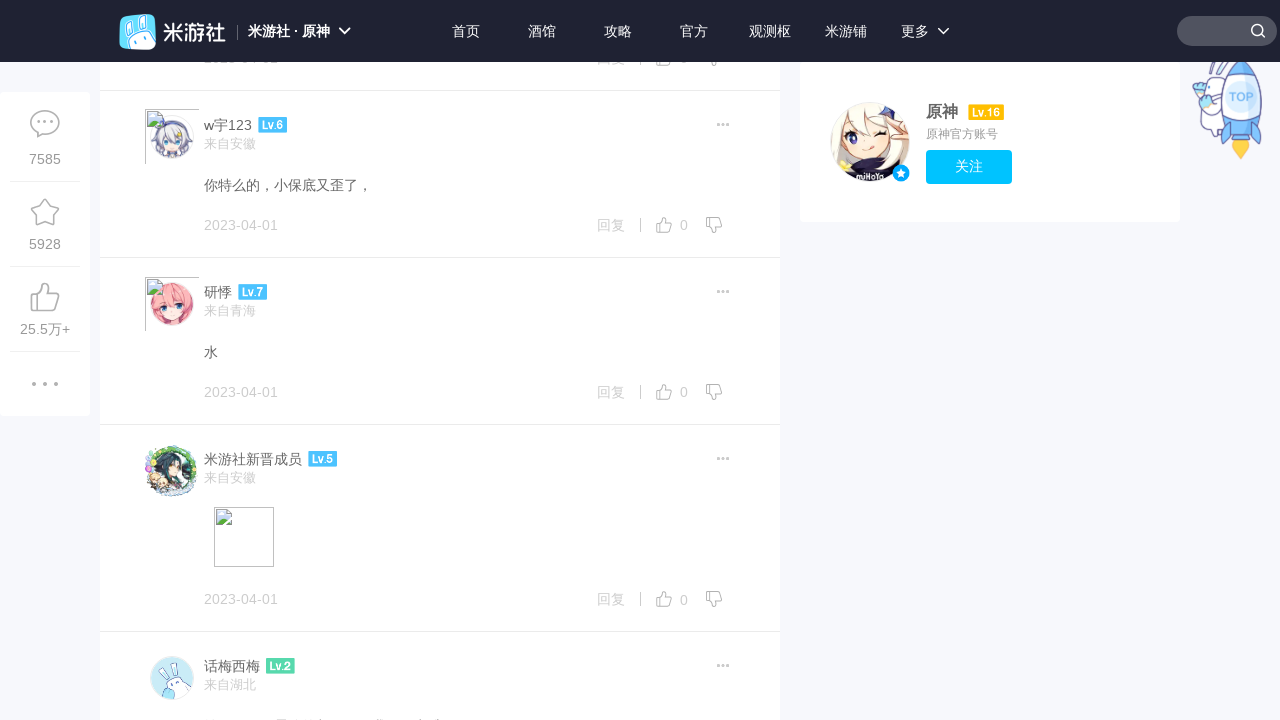

Retrieved new scroll height to check for additional content
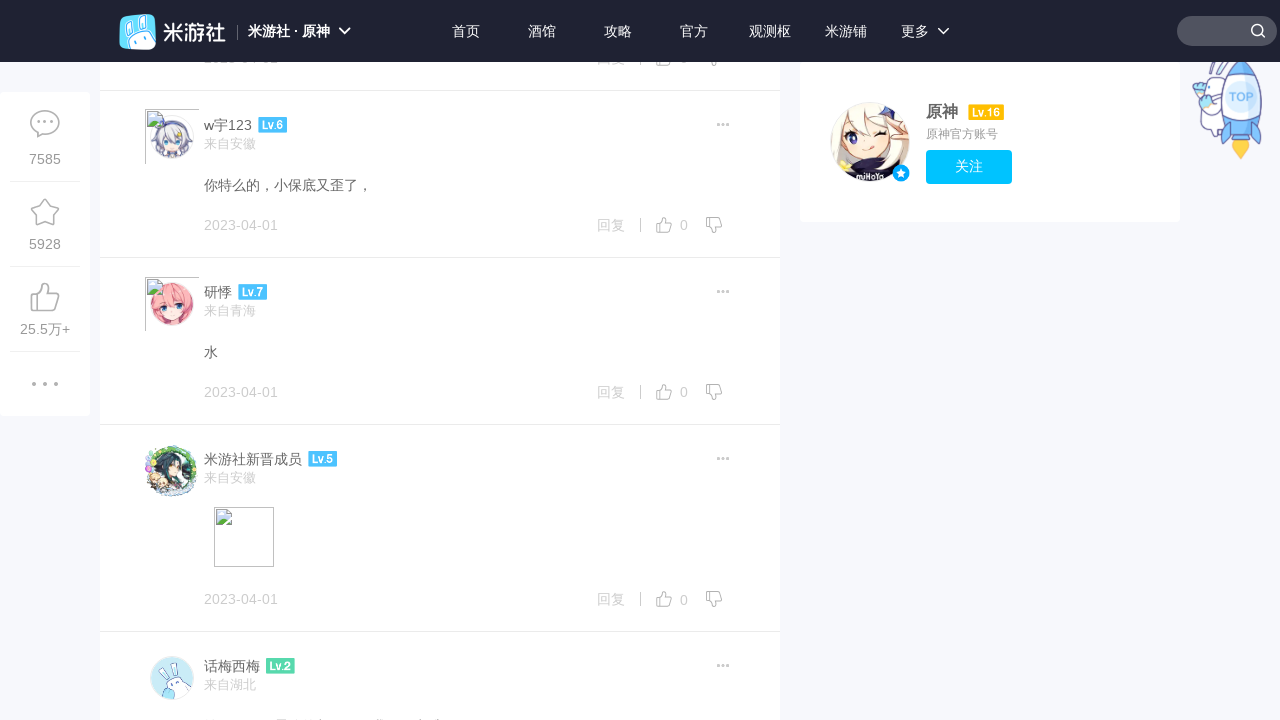

Scrolled to bottom of page
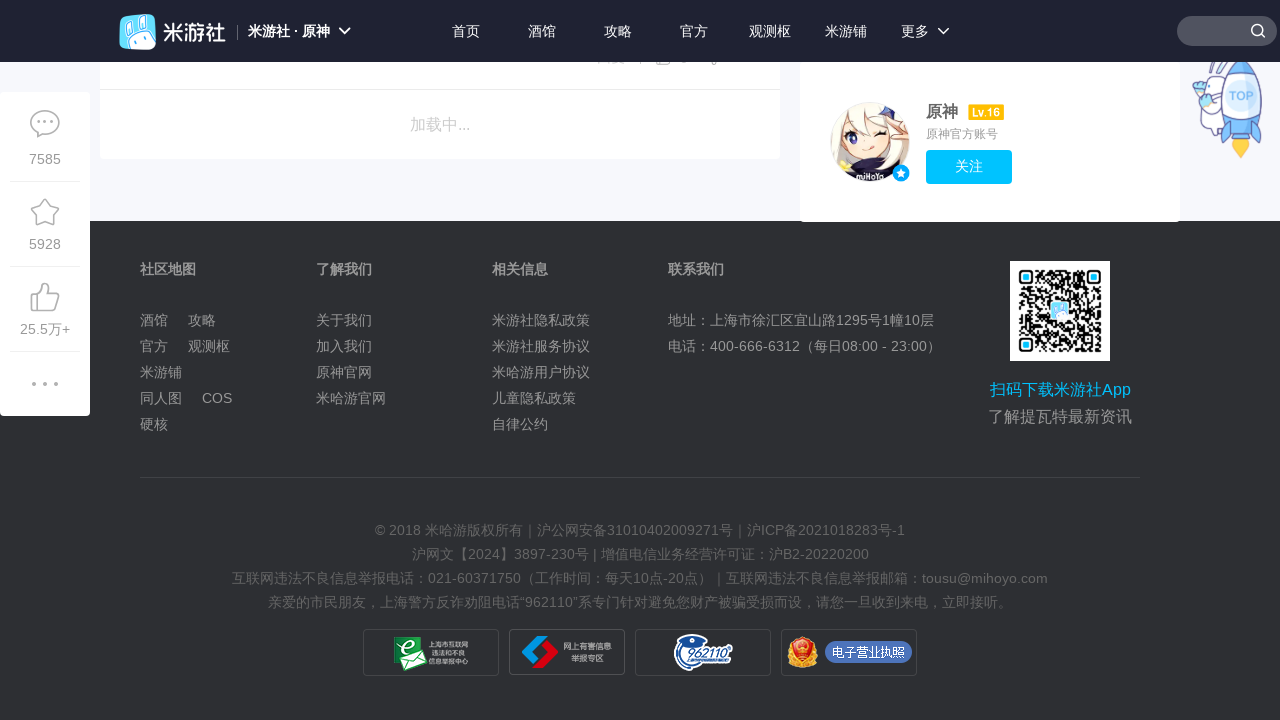

Waited 3 seconds for dynamic content to load
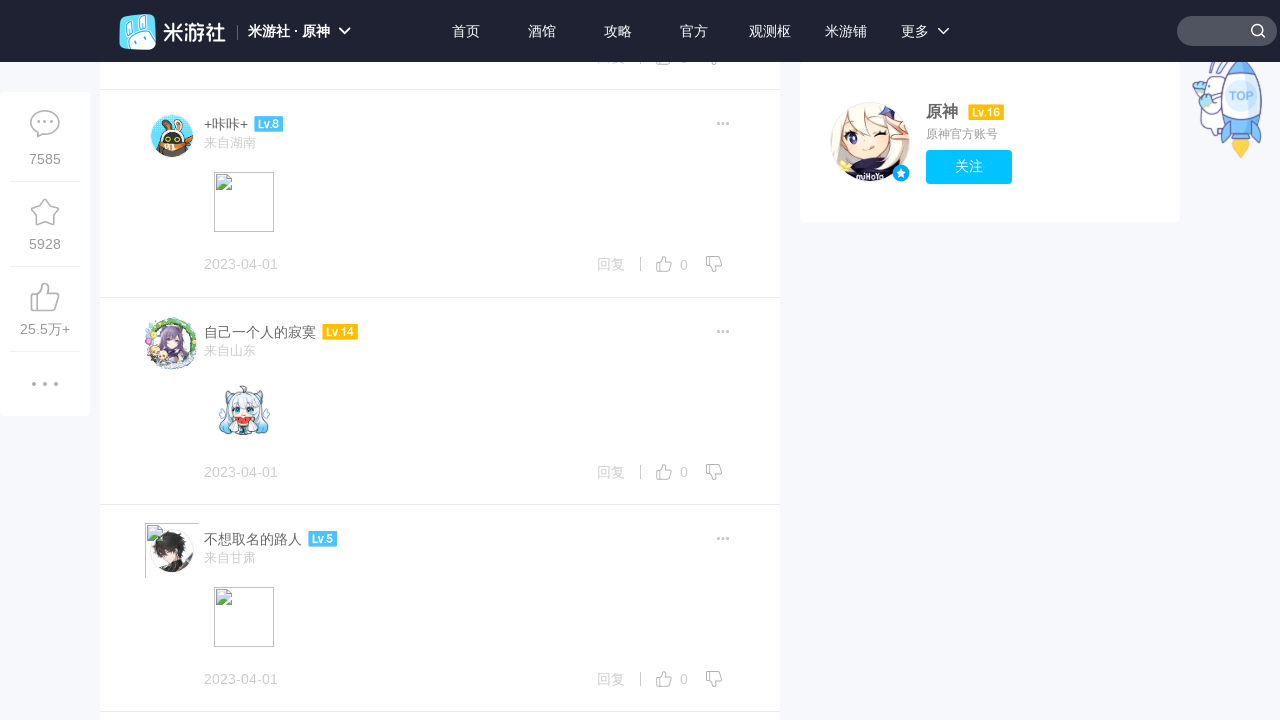

Retrieved new scroll height to check for additional content
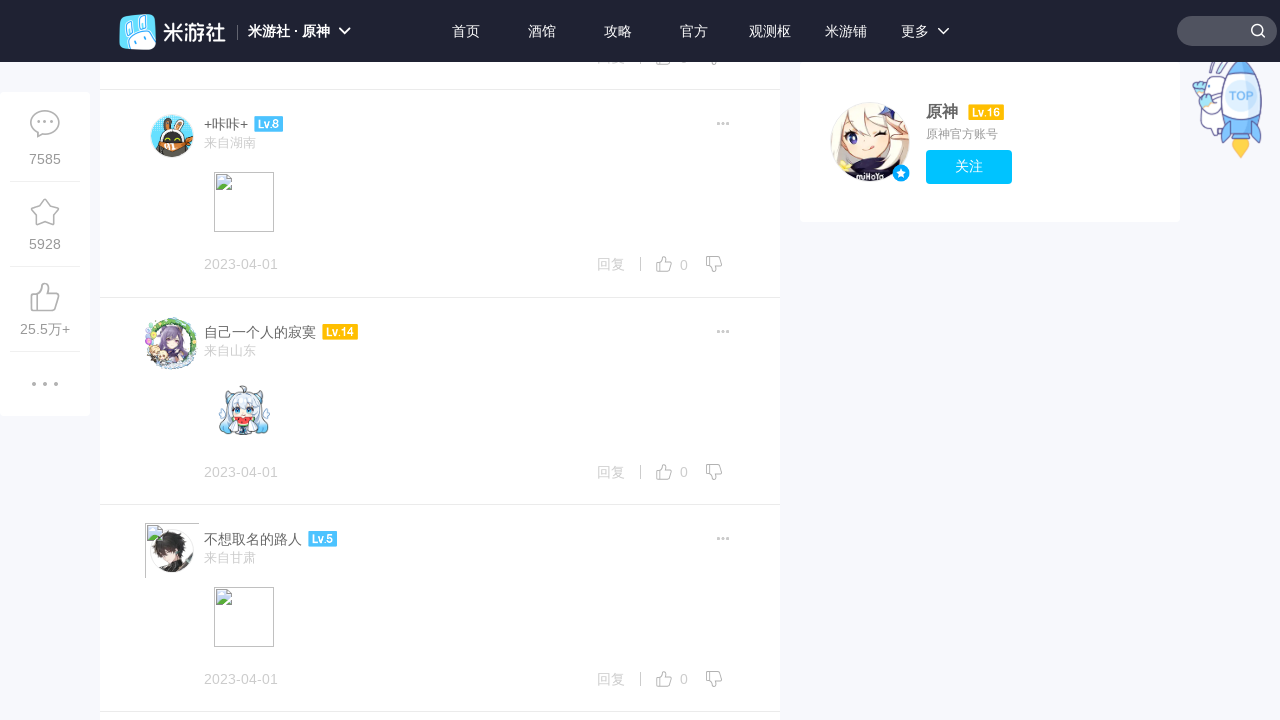

Scrolled to bottom of page
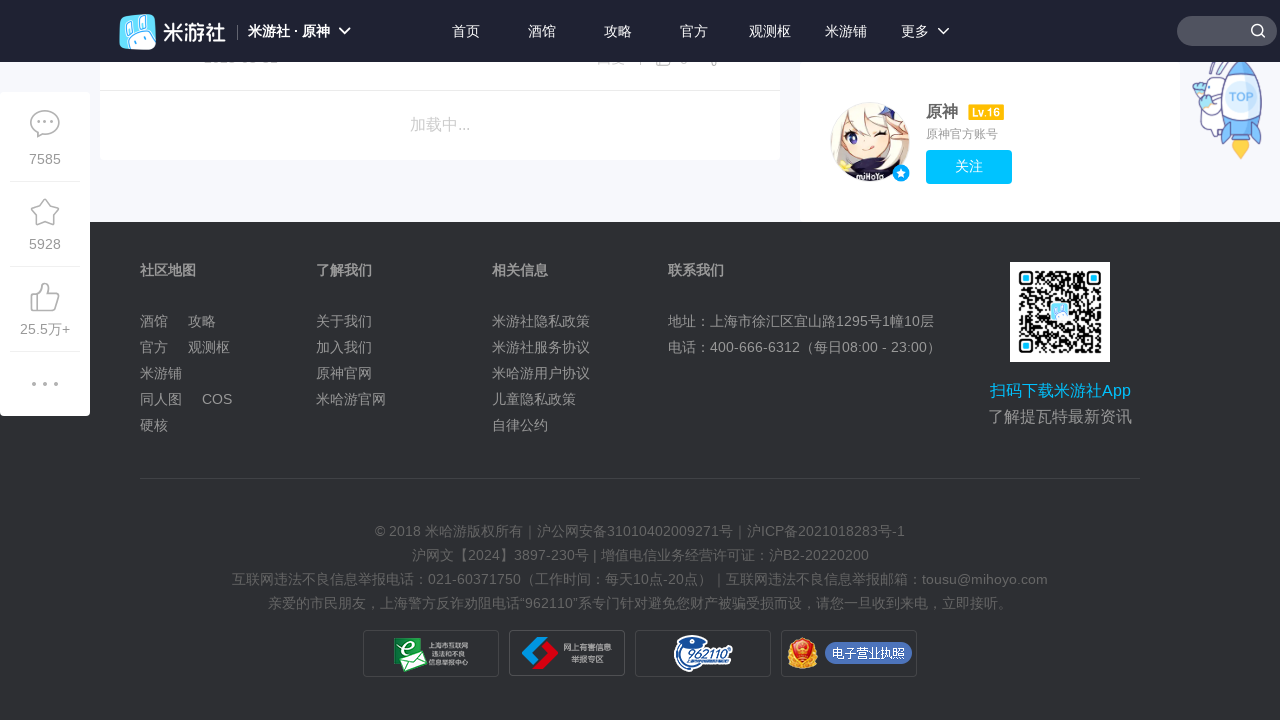

Waited 3 seconds for dynamic content to load
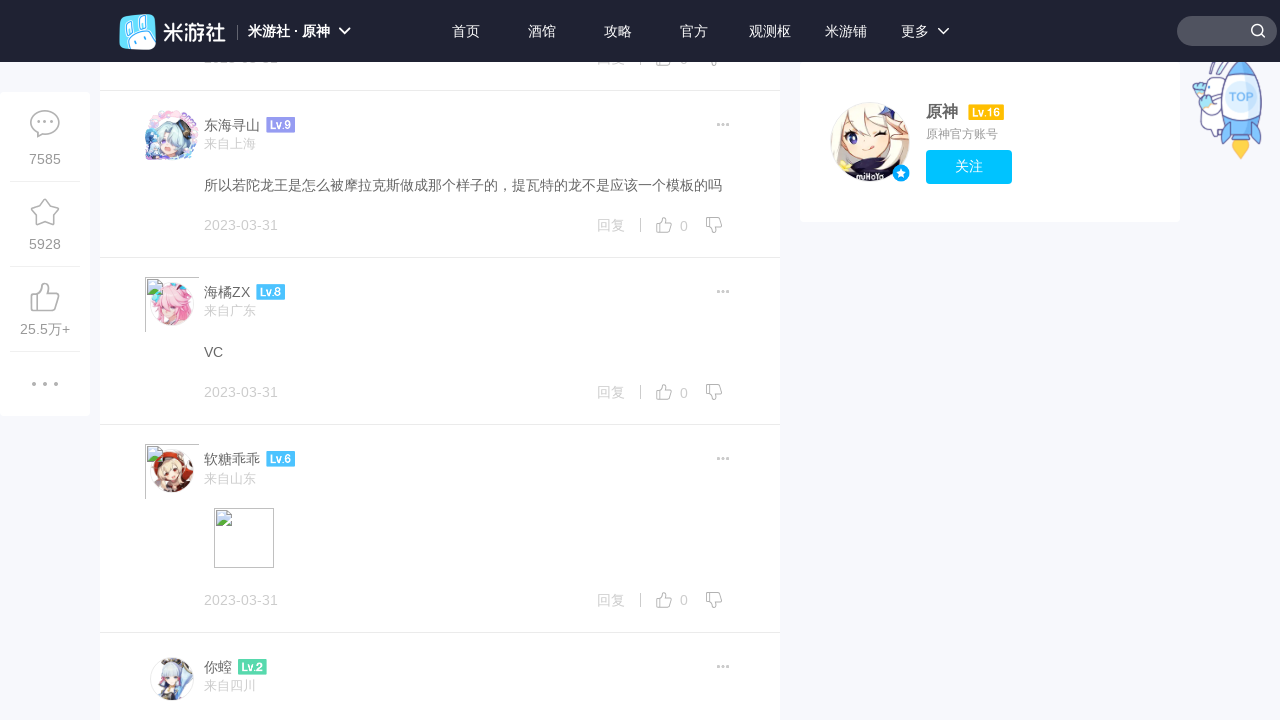

Retrieved new scroll height to check for additional content
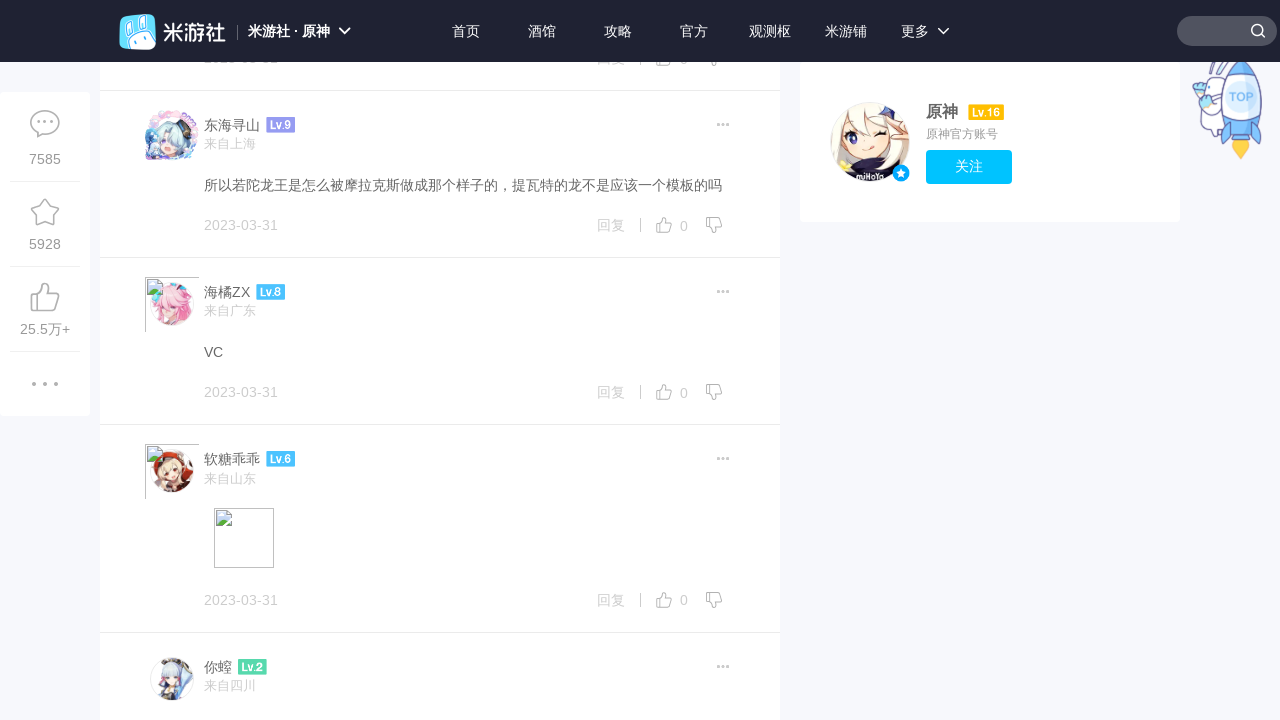

Scrolled to bottom of page
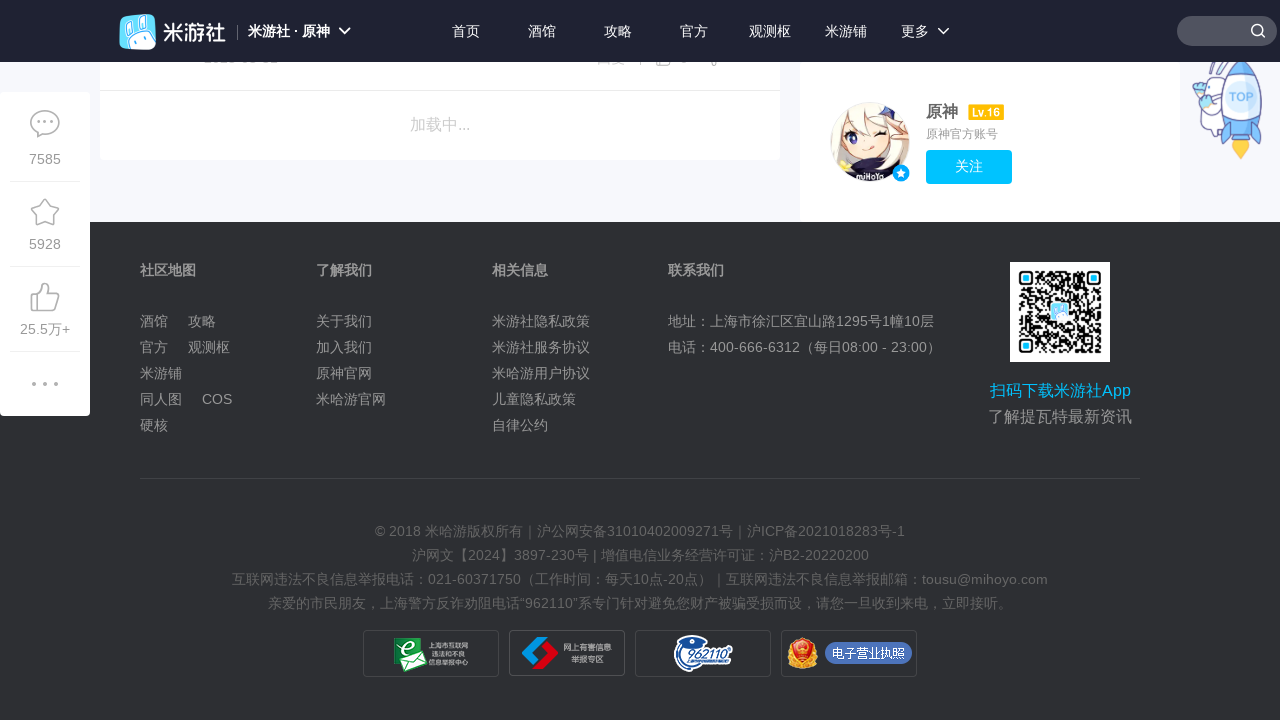

Waited 3 seconds for dynamic content to load
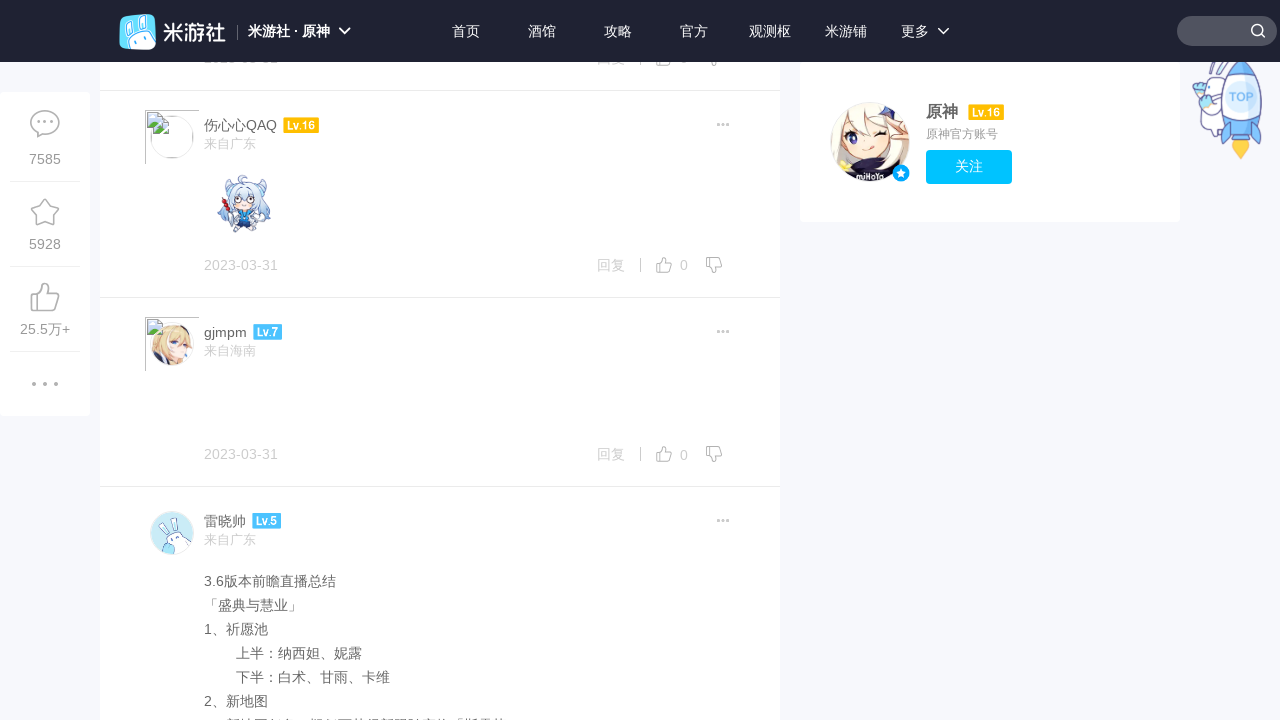

Retrieved new scroll height to check for additional content
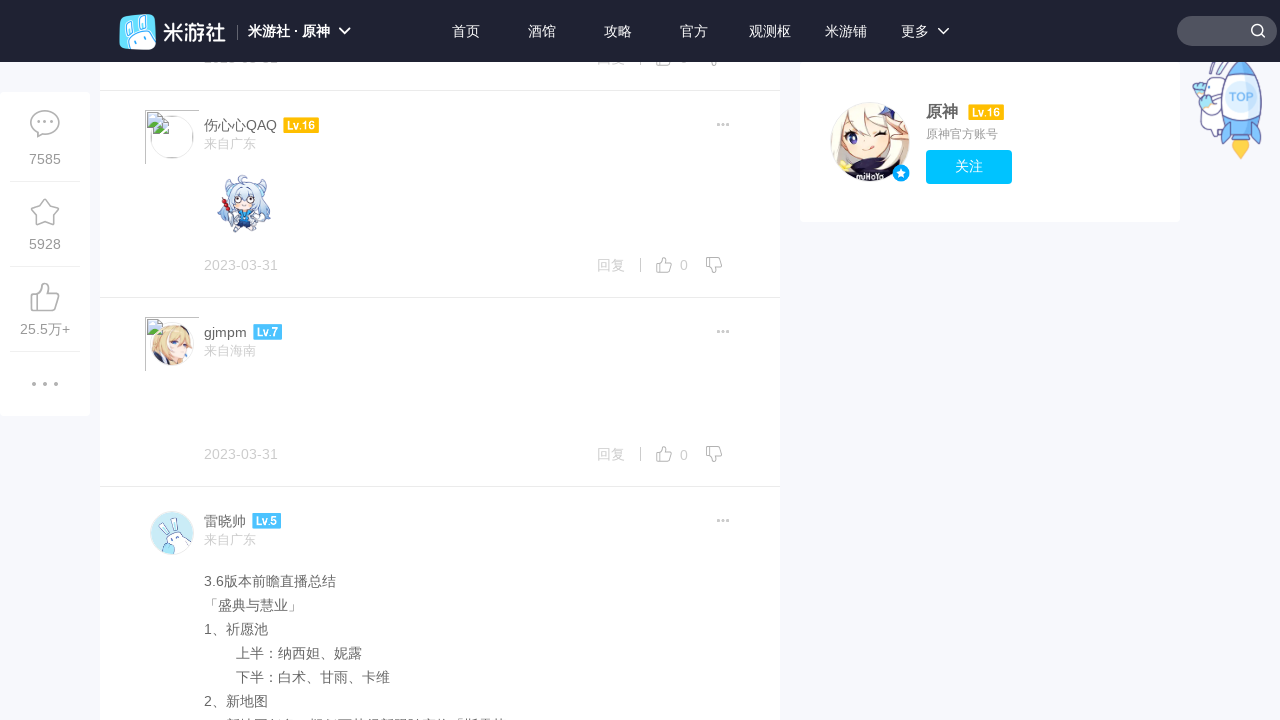

Scrolled to bottom of page
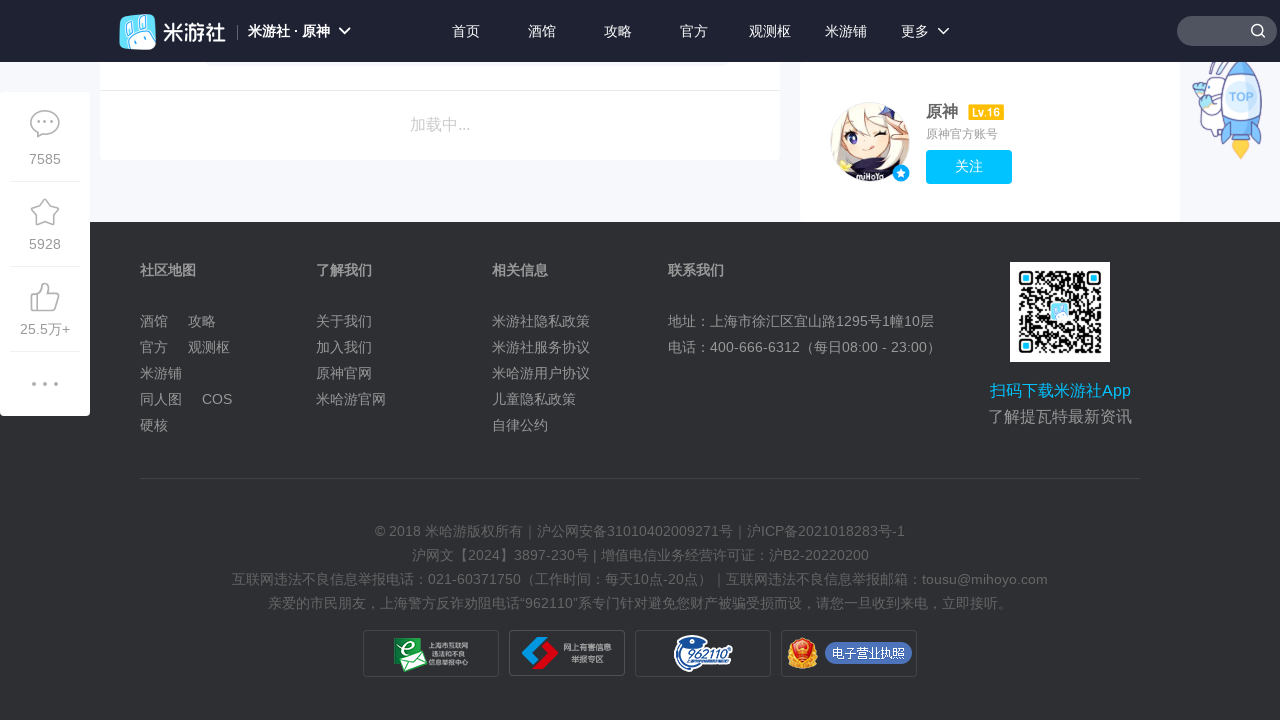

Waited 3 seconds for dynamic content to load
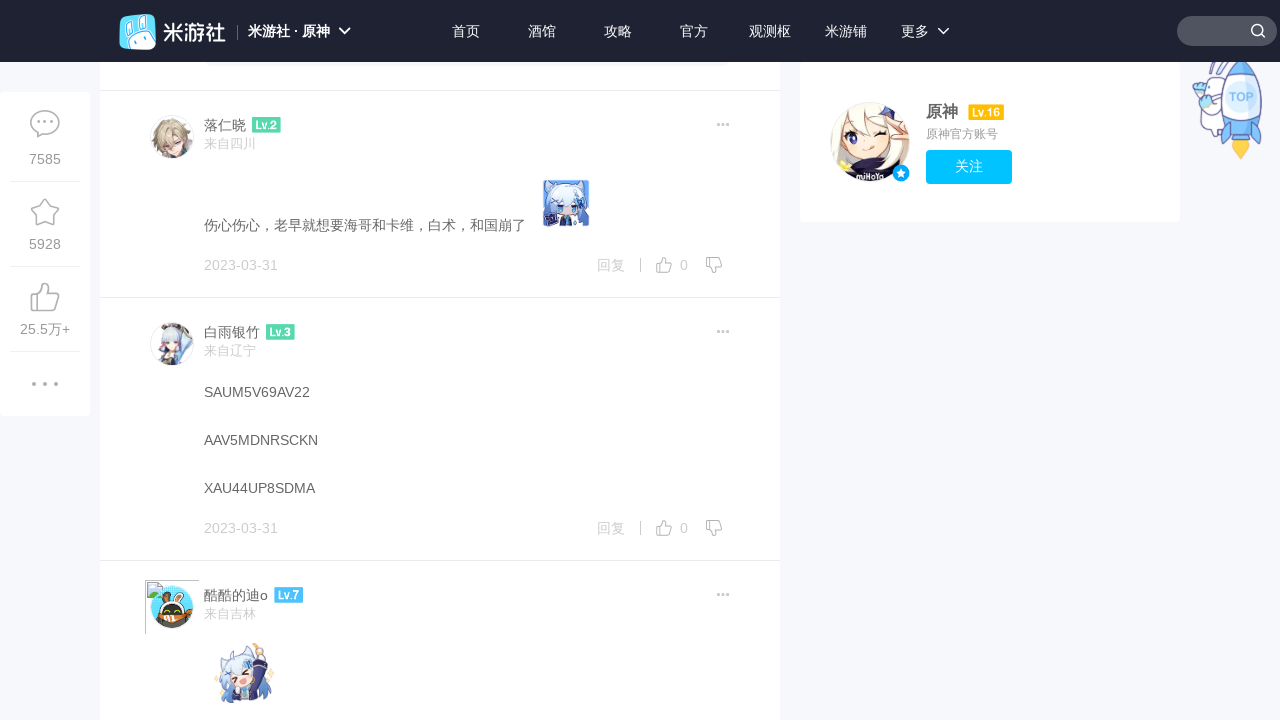

Retrieved new scroll height to check for additional content
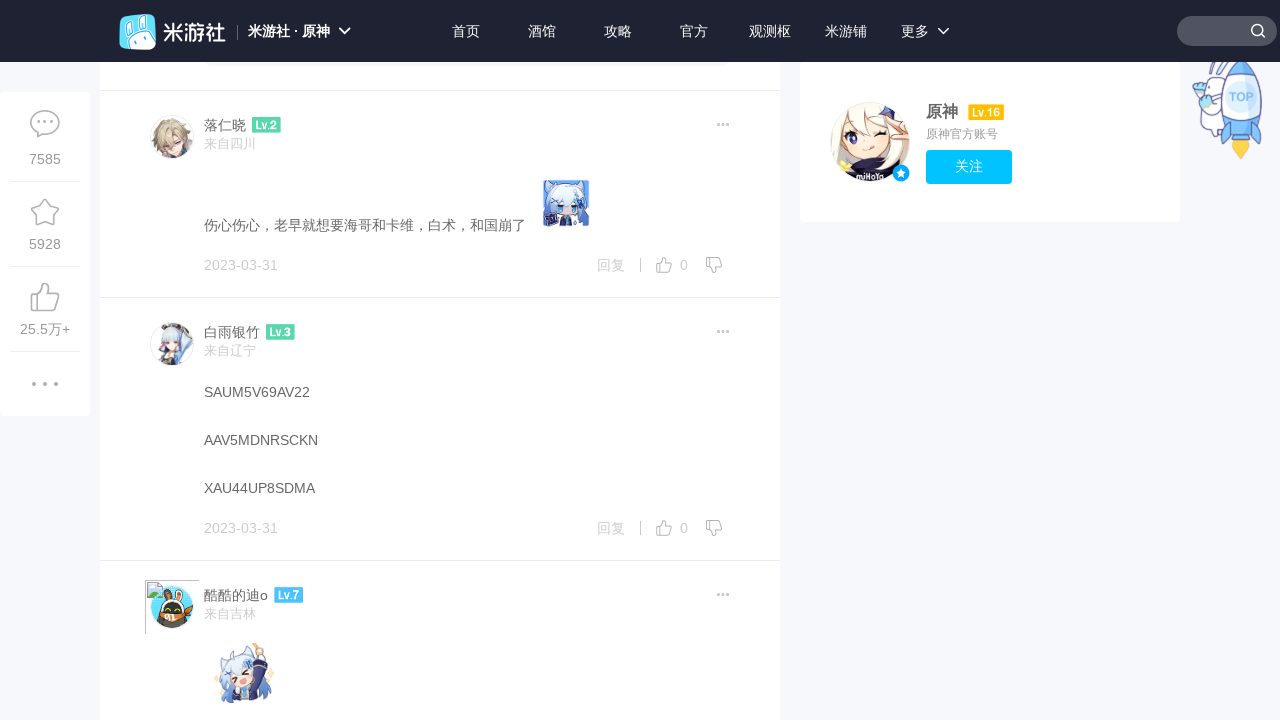

Scrolled to bottom of page
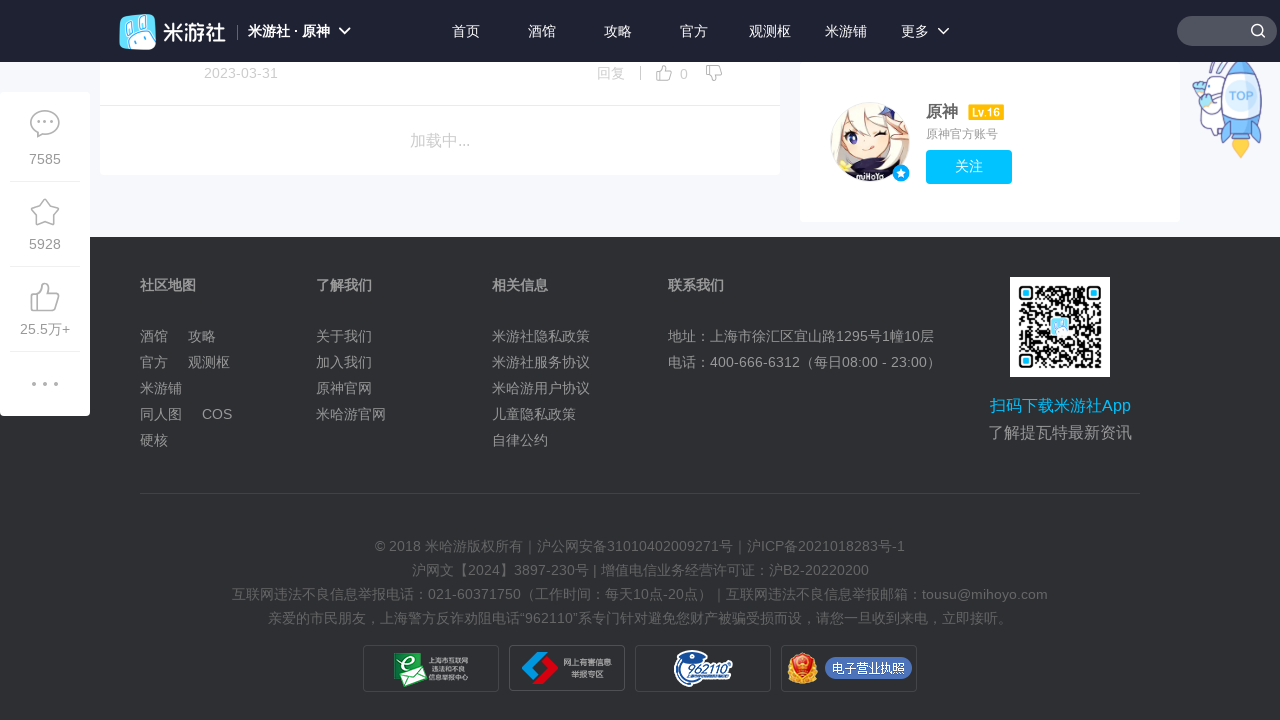

Waited 3 seconds for dynamic content to load
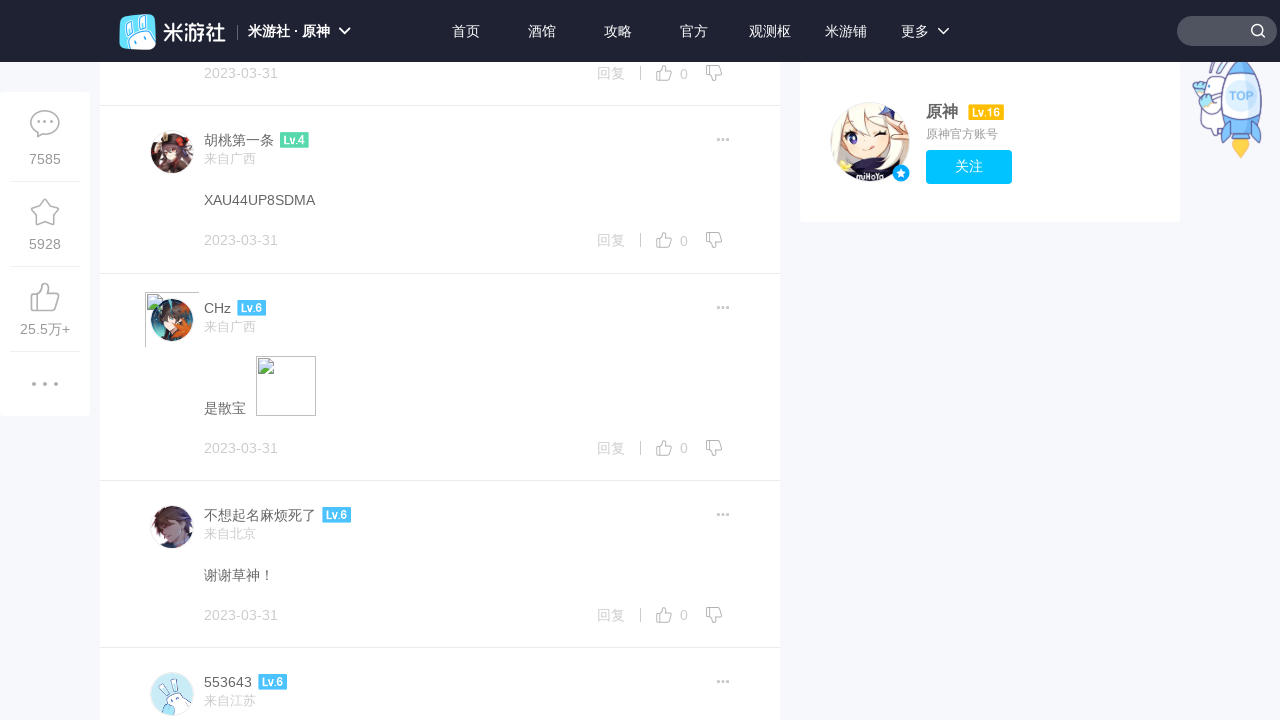

Retrieved new scroll height to check for additional content
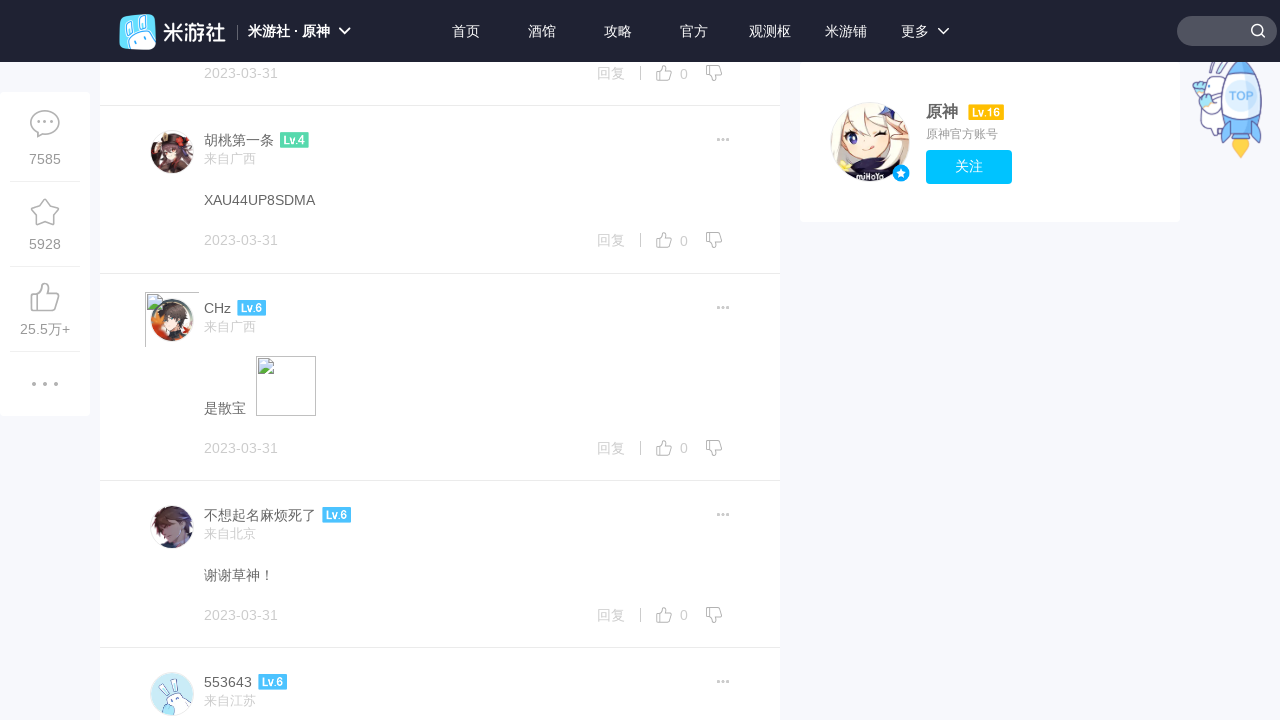

Scrolled to bottom of page
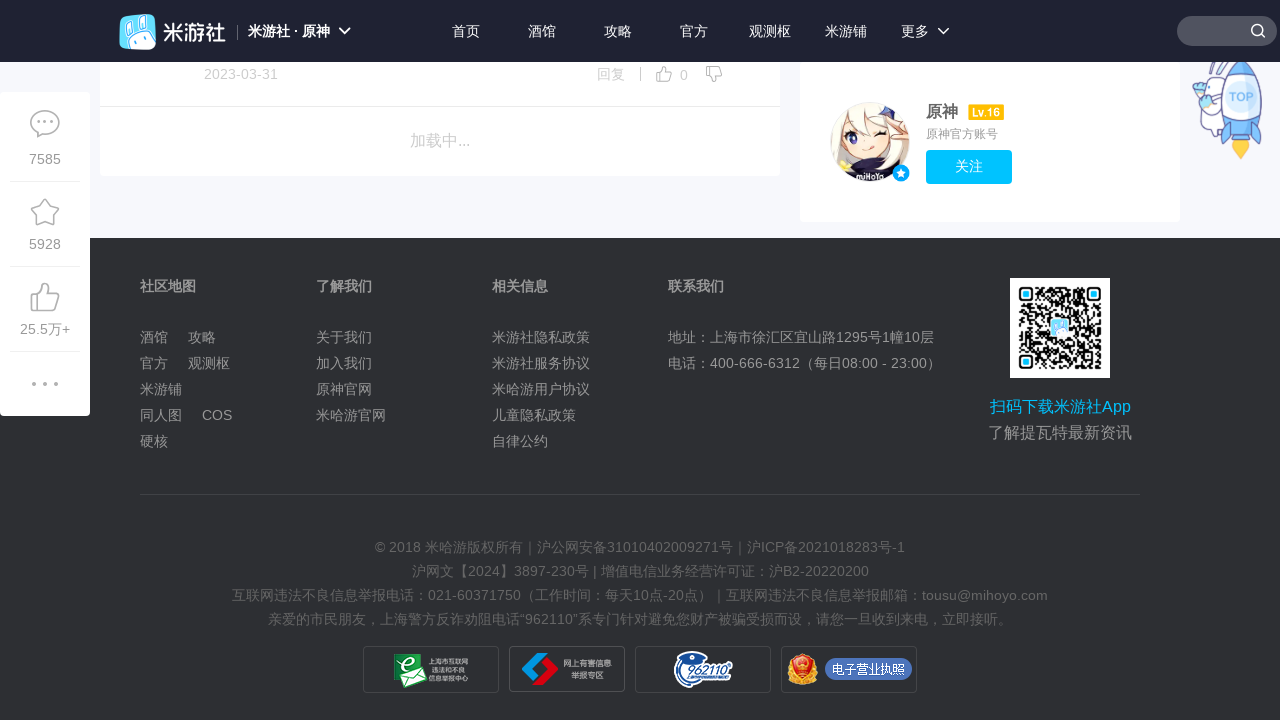

Waited 3 seconds for dynamic content to load
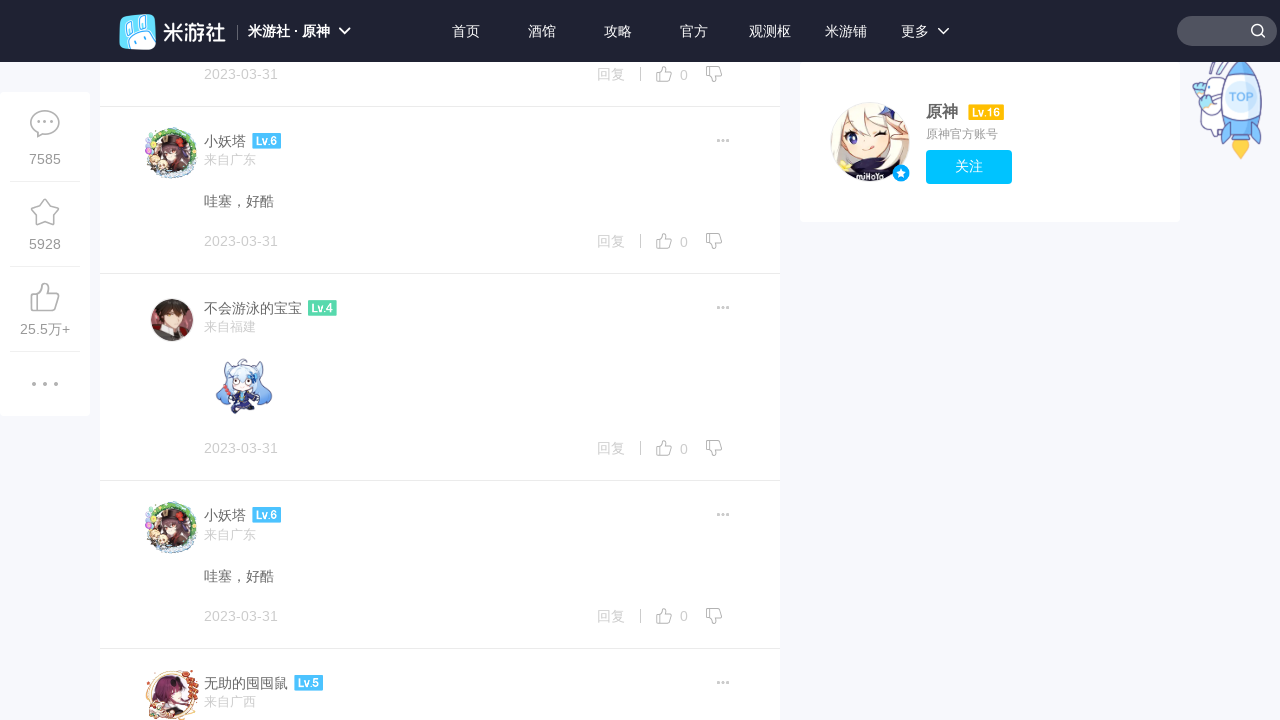

Retrieved new scroll height to check for additional content
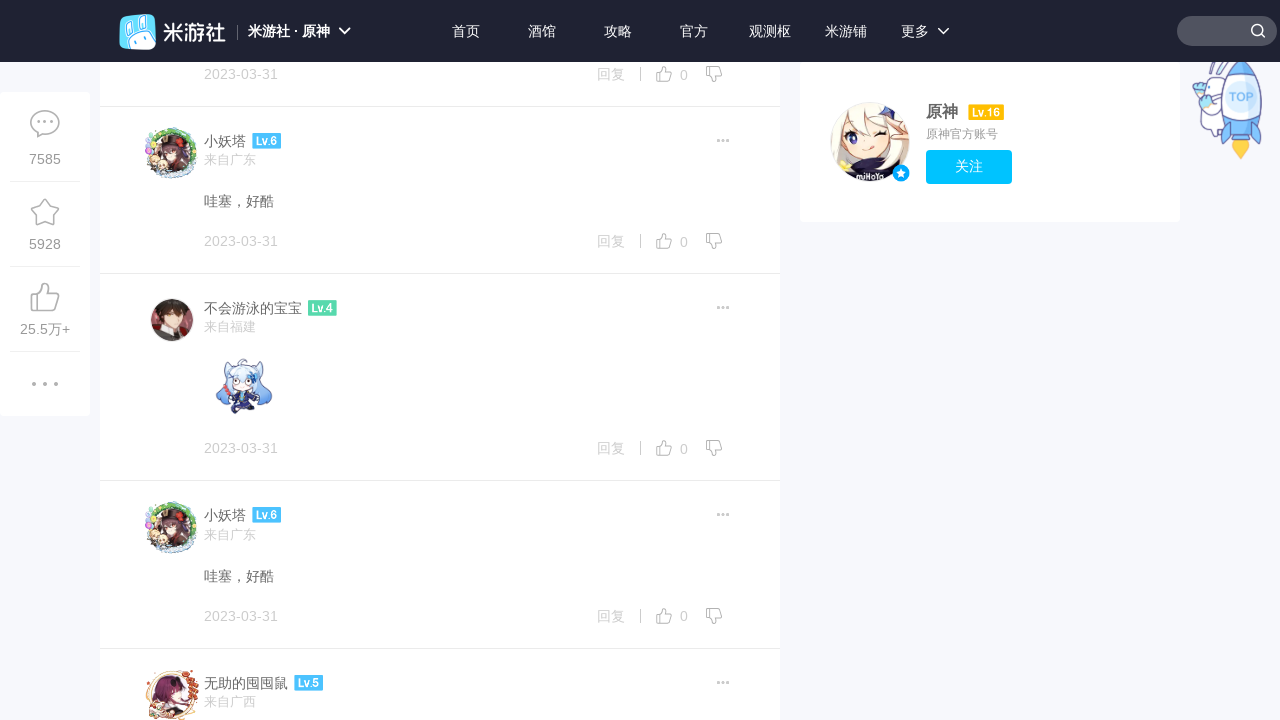

Scrolled to bottom of page
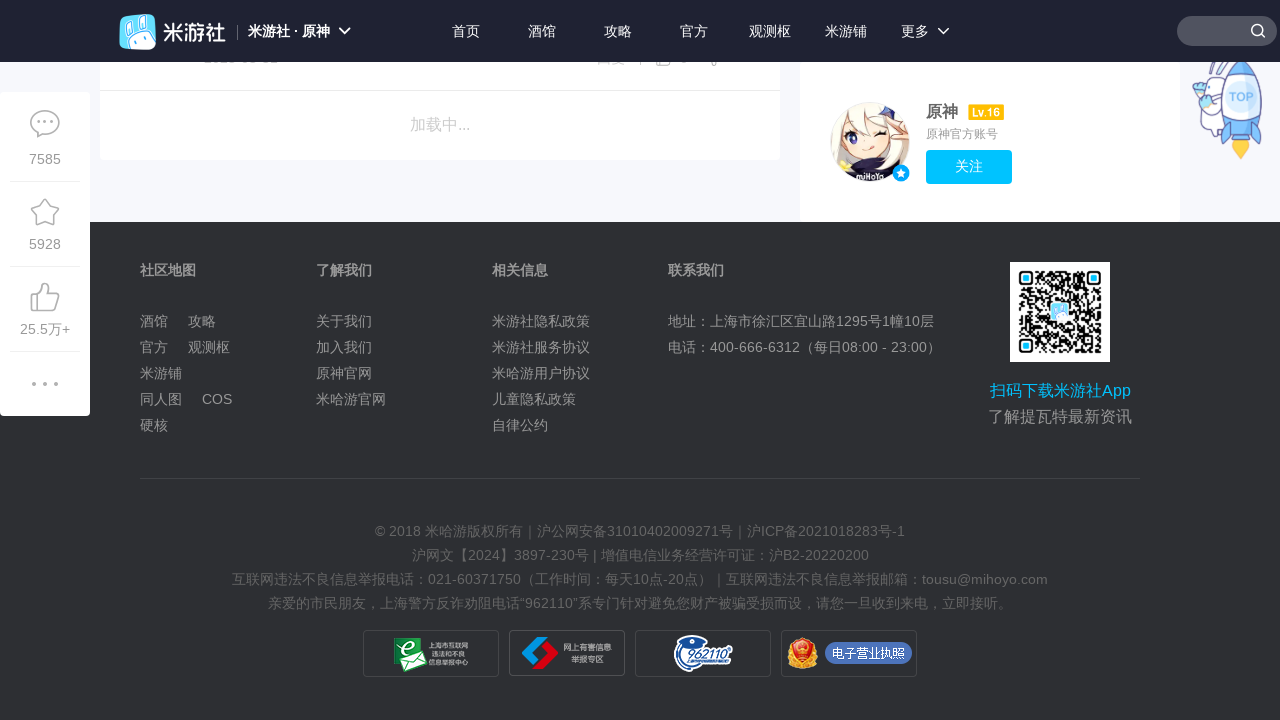

Waited 3 seconds for dynamic content to load
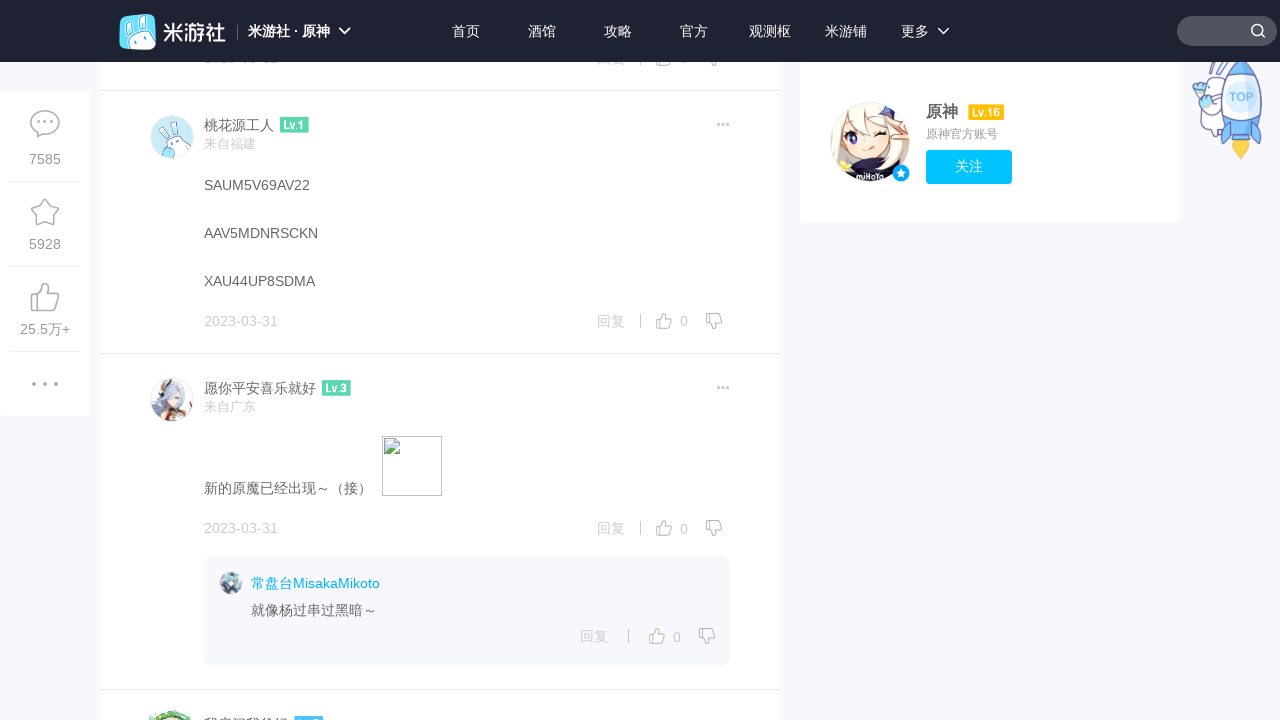

Retrieved new scroll height to check for additional content
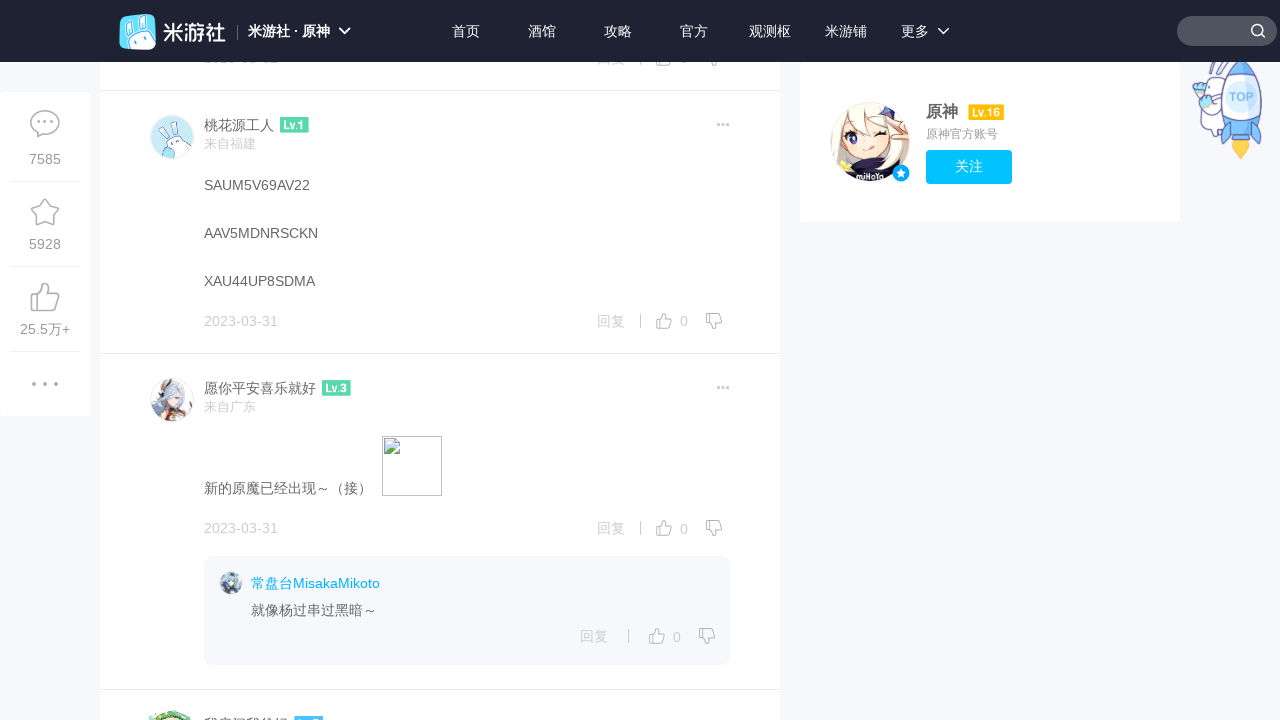

Scrolled to bottom of page
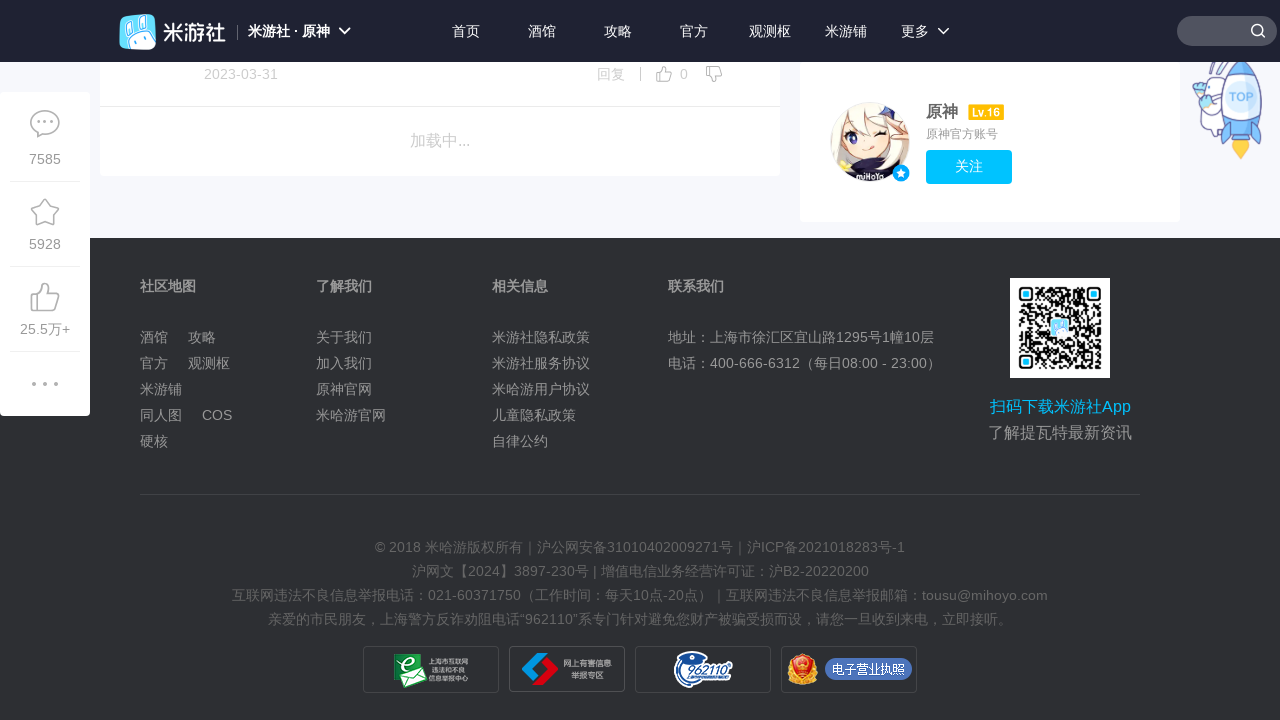

Waited 3 seconds for dynamic content to load
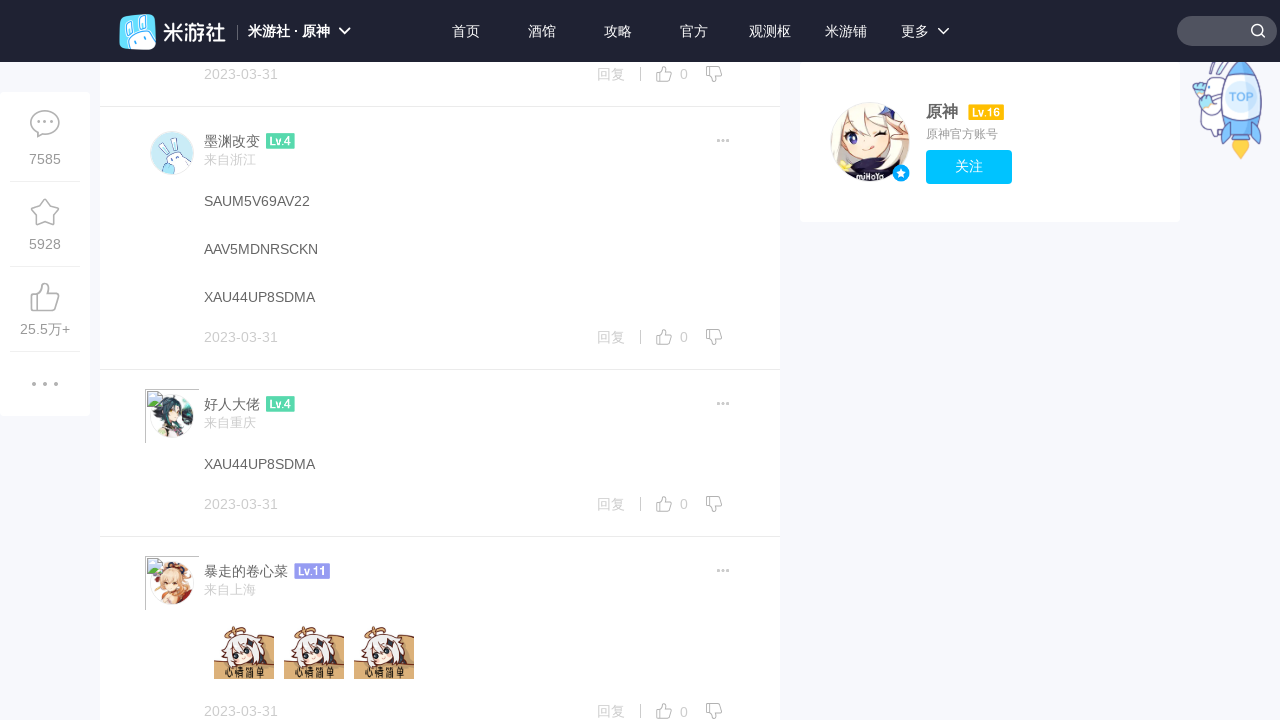

Retrieved new scroll height to check for additional content
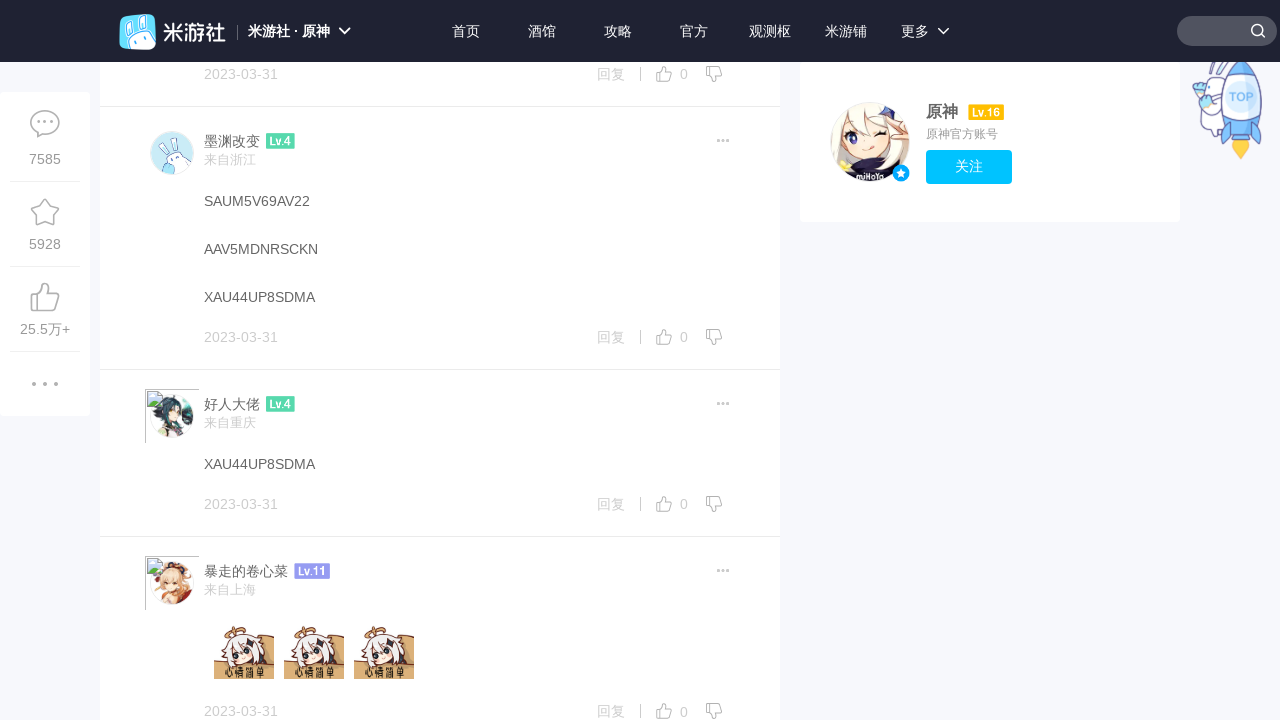

Scrolled to bottom of page
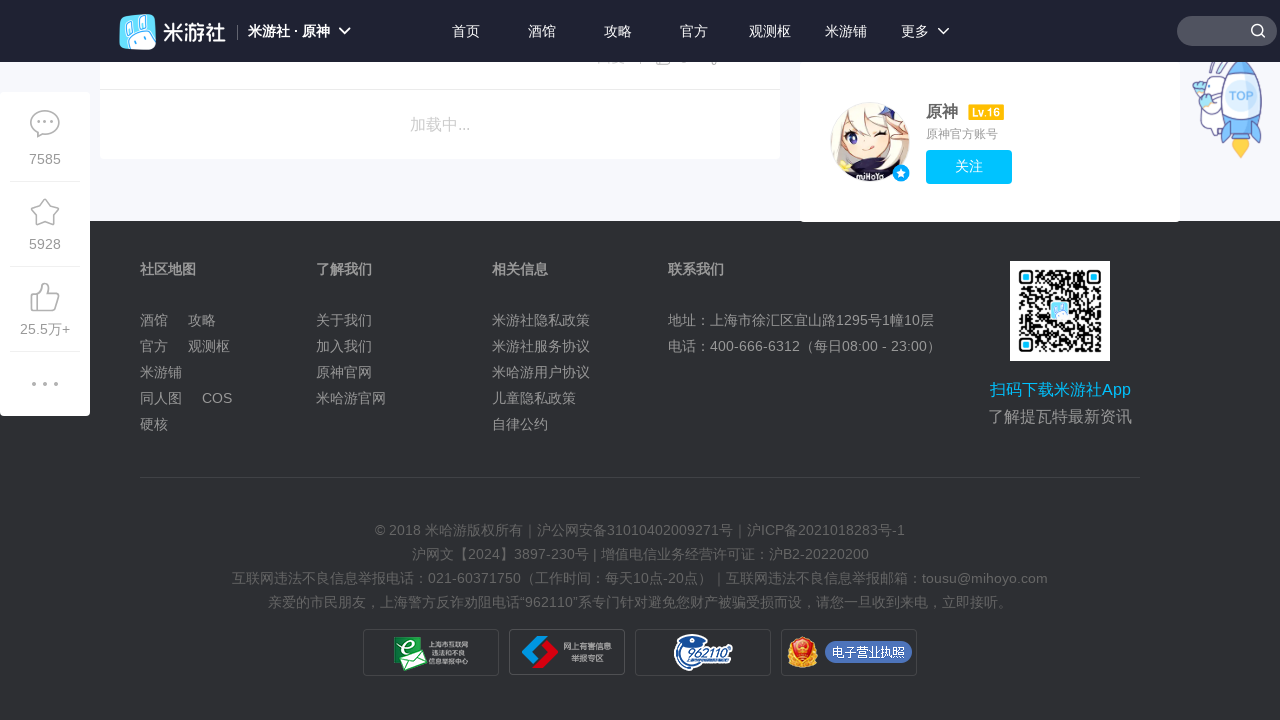

Waited 3 seconds for dynamic content to load
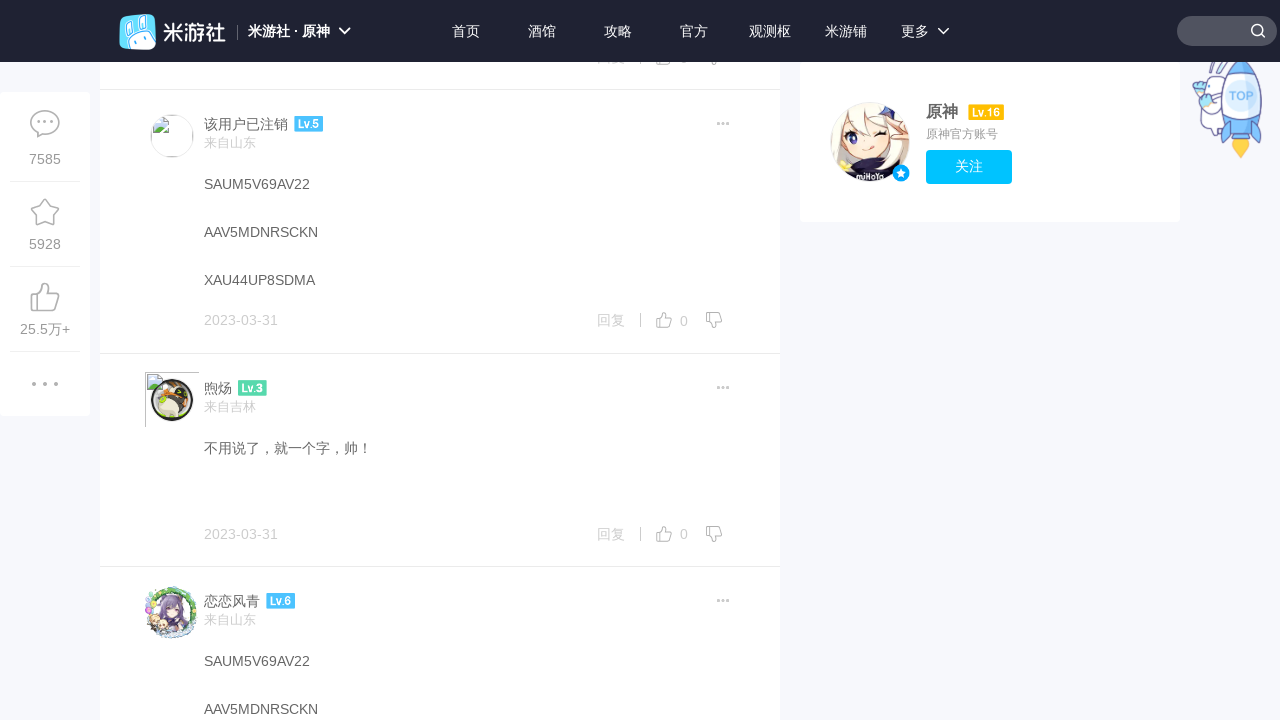

Retrieved new scroll height to check for additional content
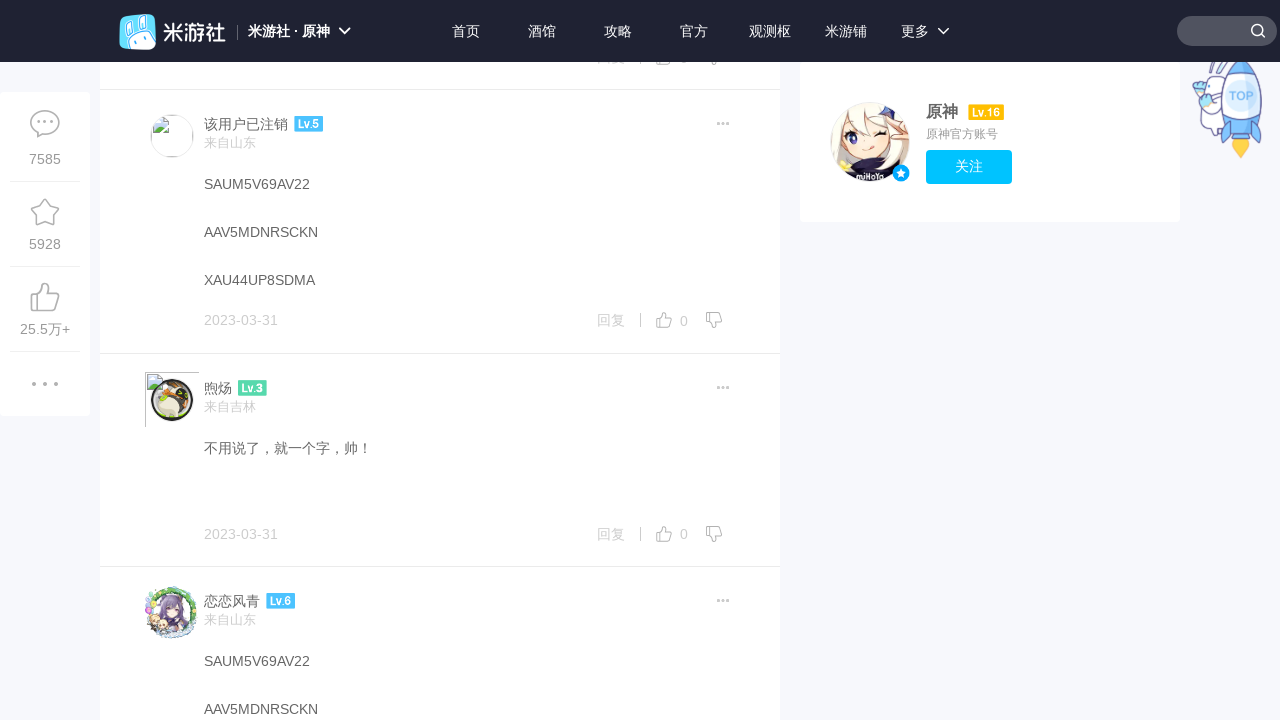

Scrolled to bottom of page
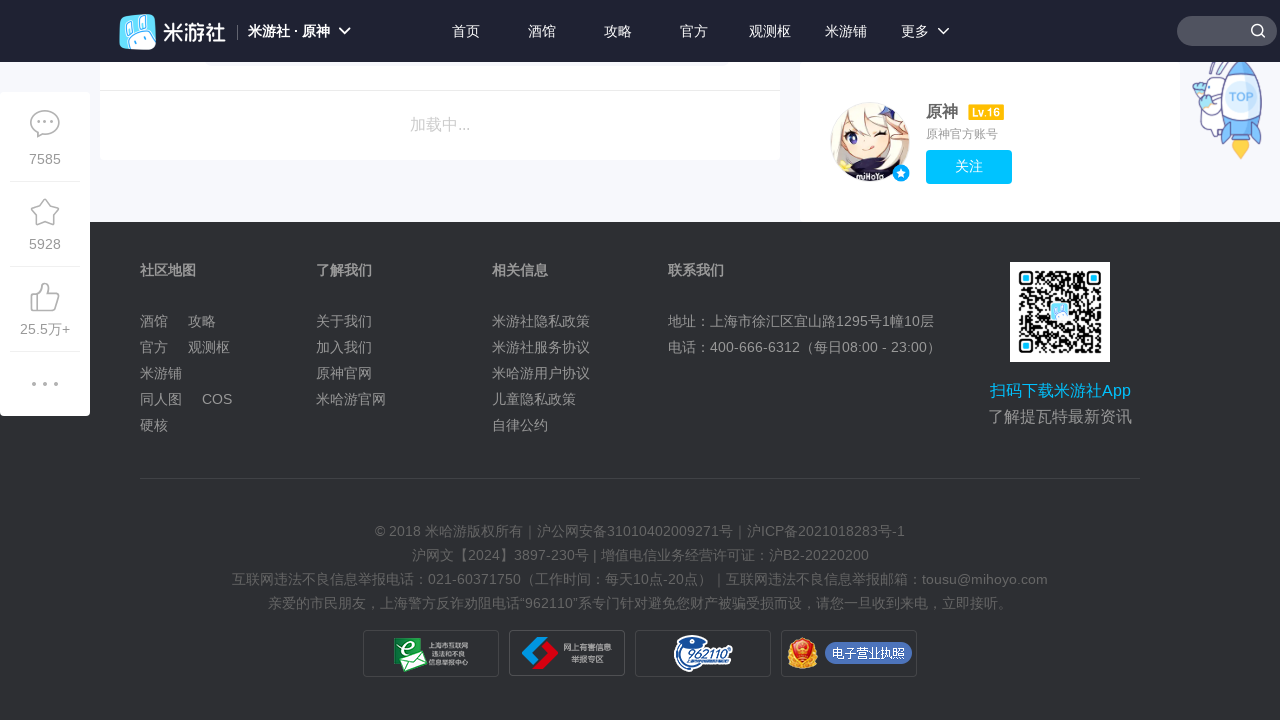

Waited 3 seconds for dynamic content to load
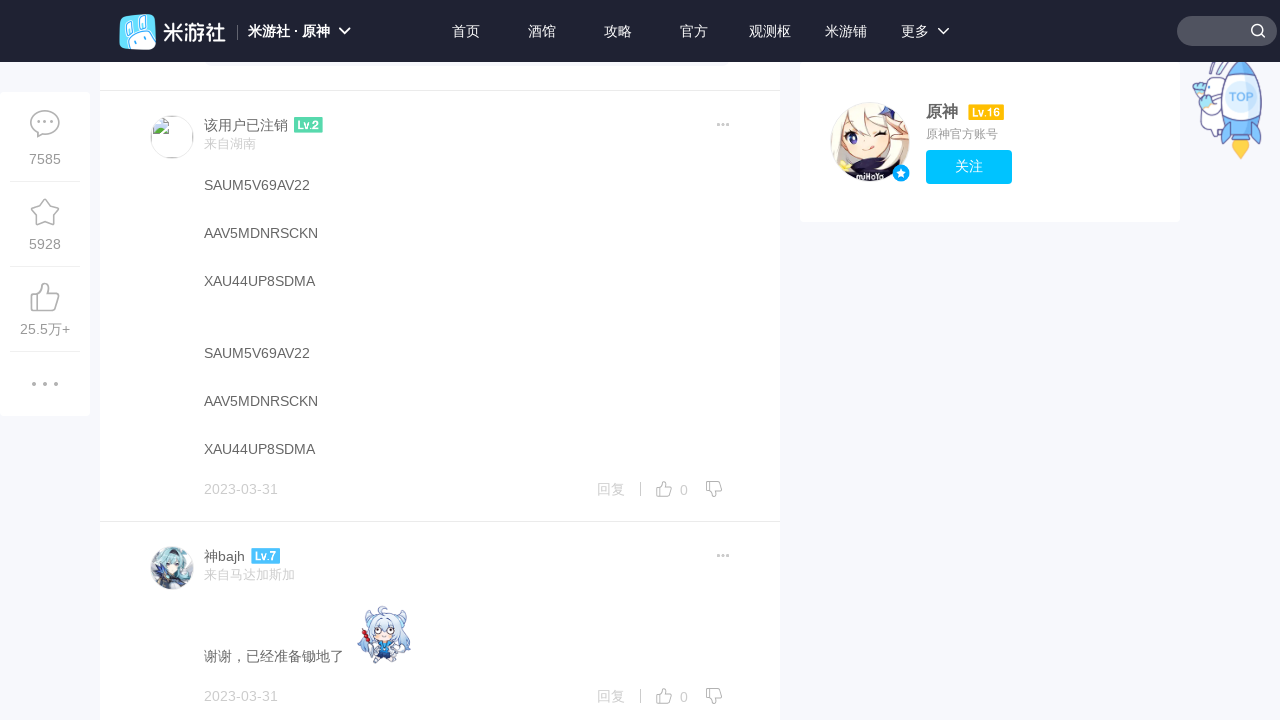

Retrieved new scroll height to check for additional content
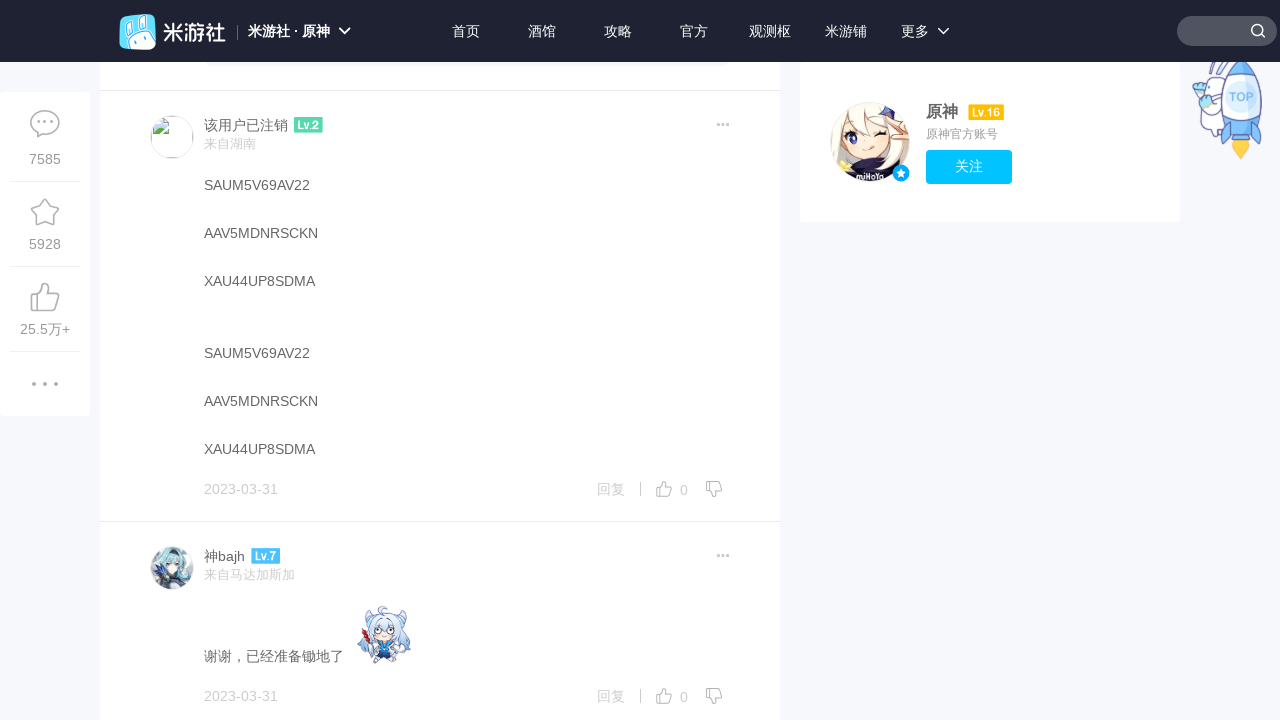

Scrolled to bottom of page
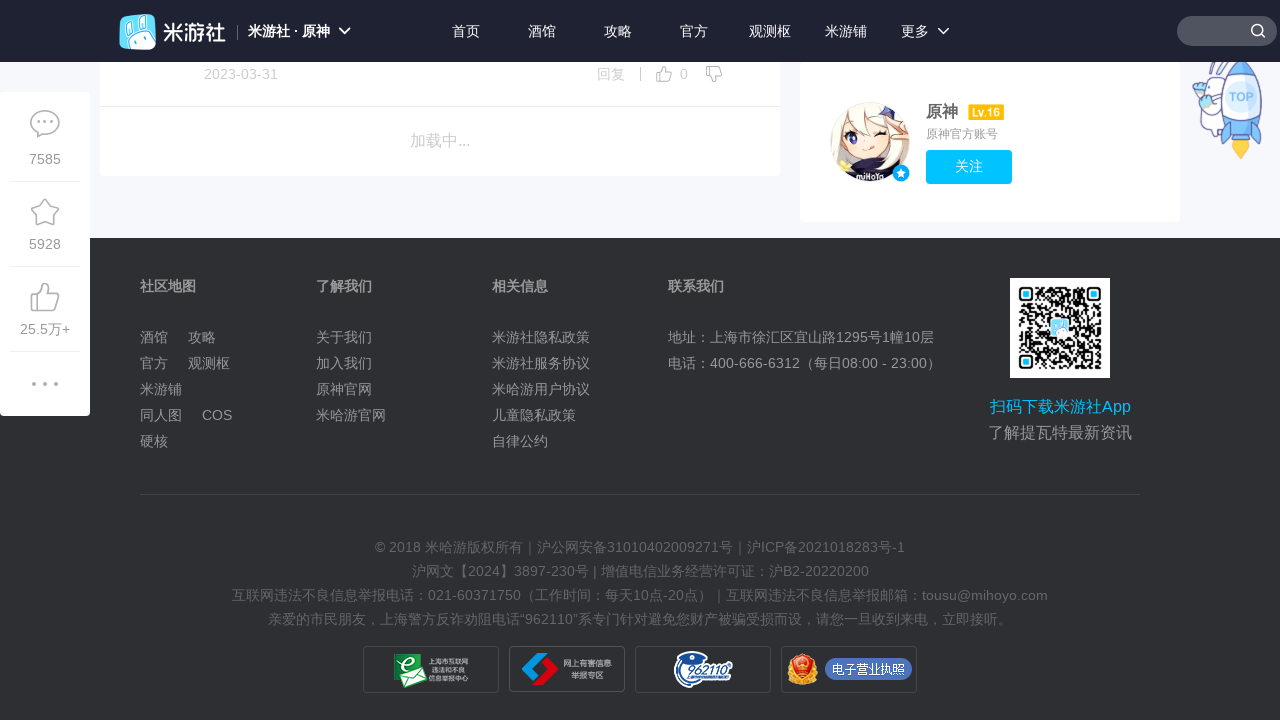

Waited 3 seconds for dynamic content to load
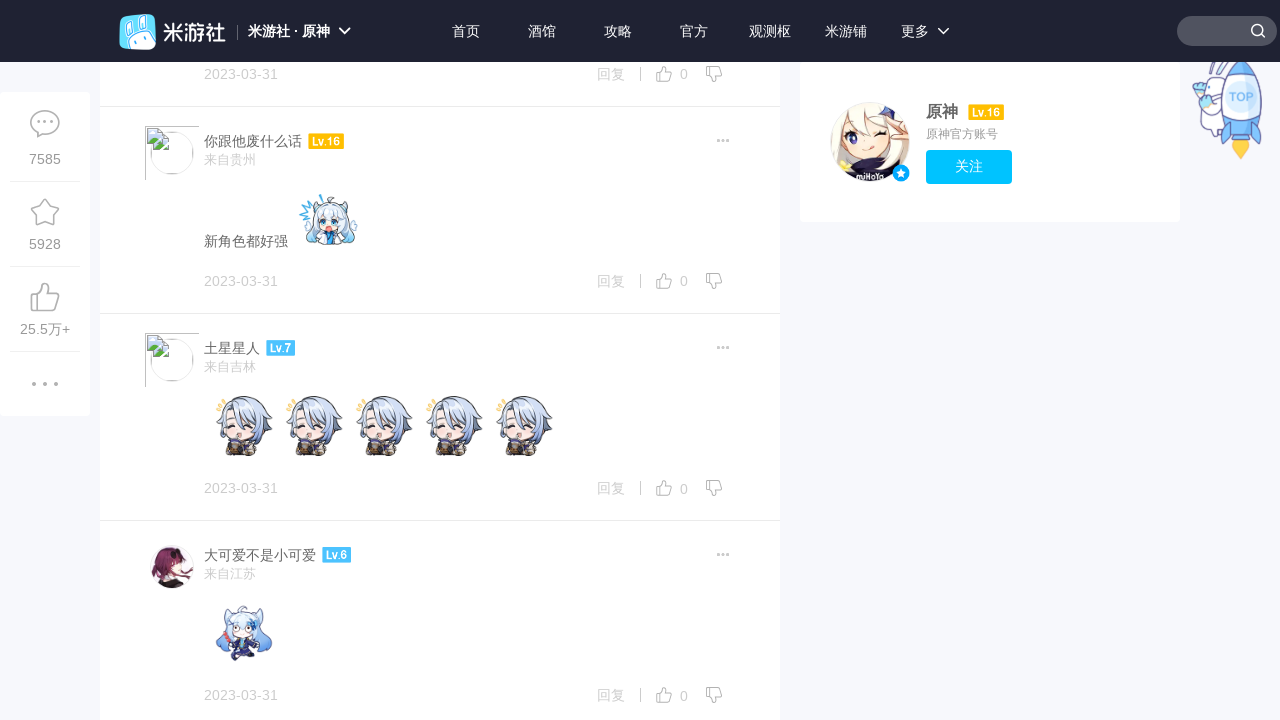

Retrieved new scroll height to check for additional content
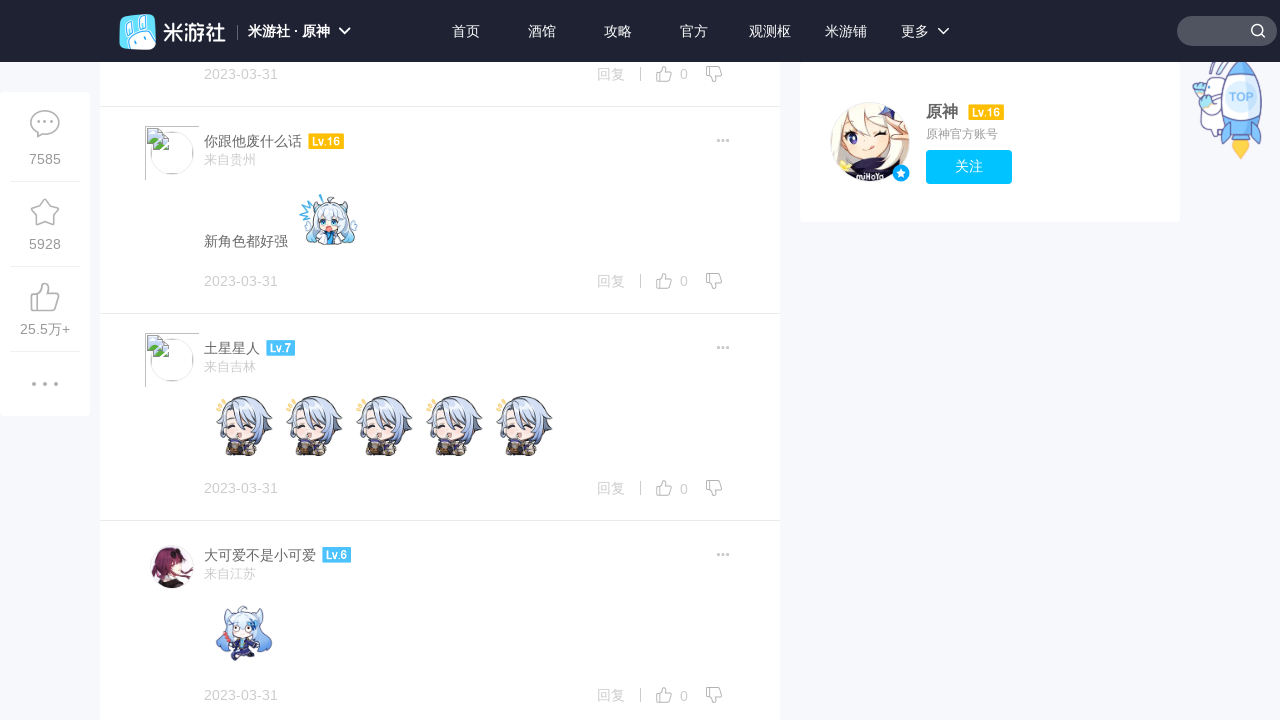

Scrolled to bottom of page
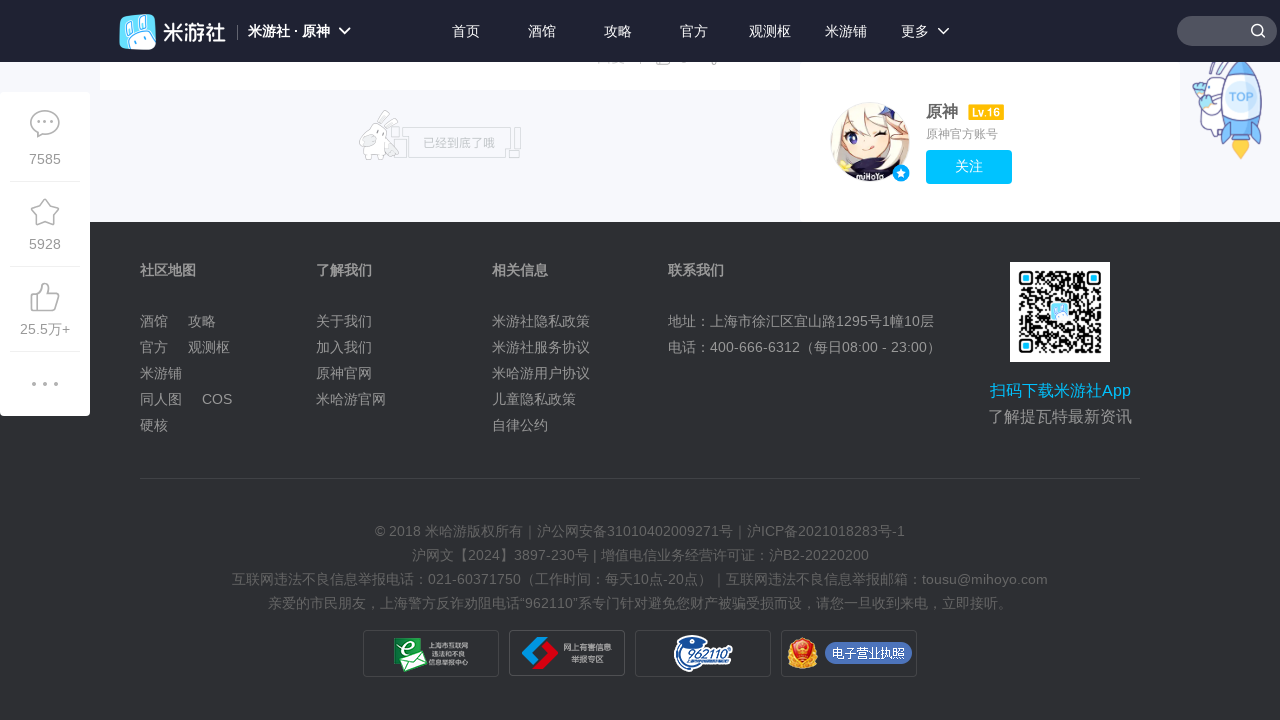

Waited 3 seconds for dynamic content to load
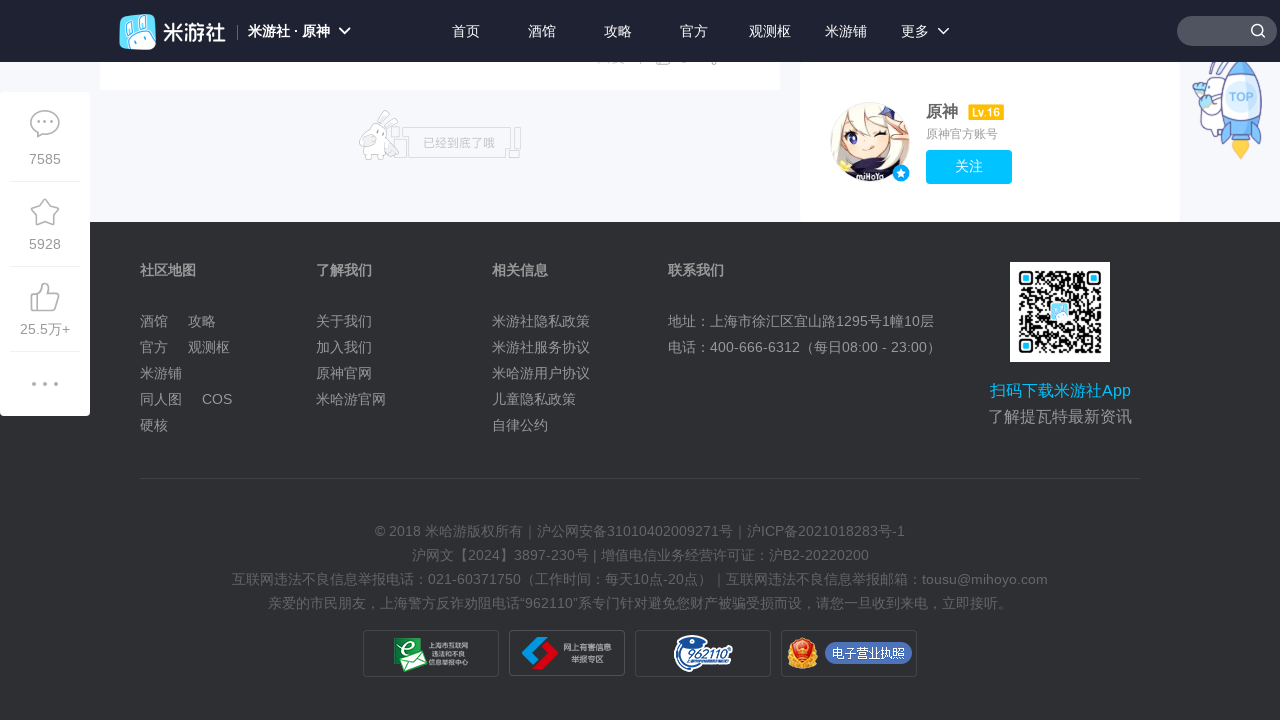

Retrieved new scroll height to check for additional content
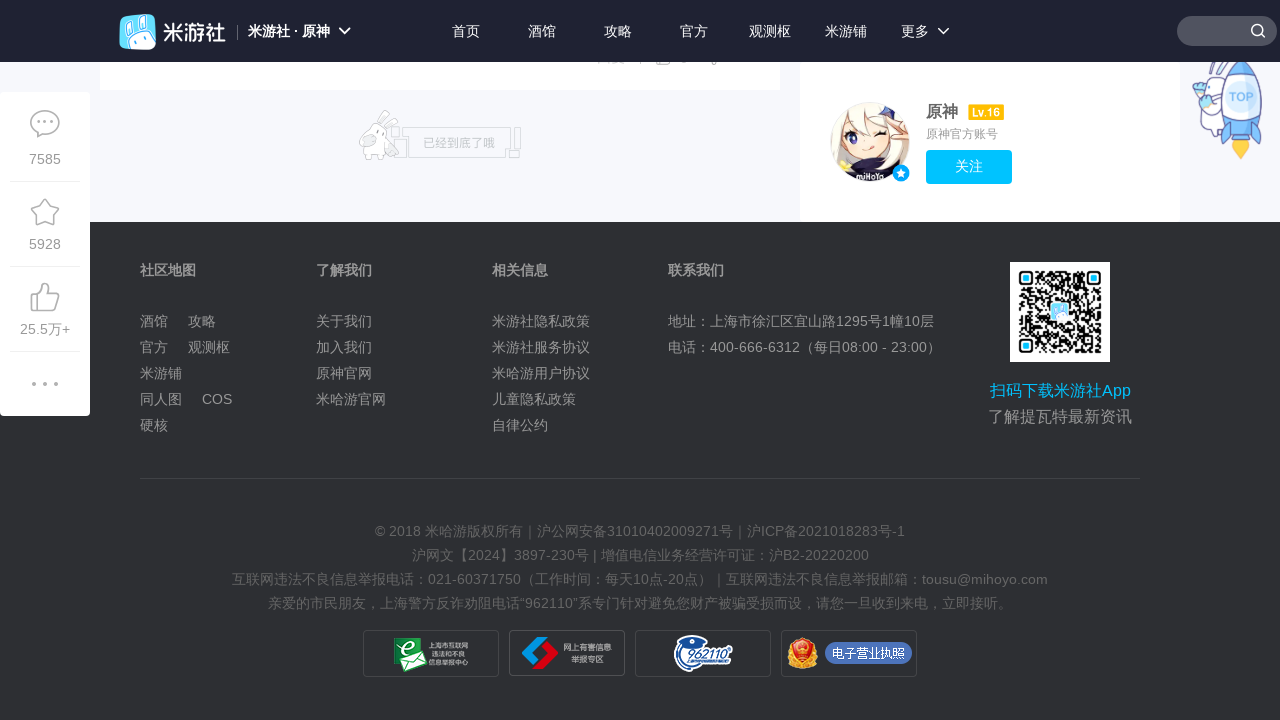

No new content loaded, scrolling complete
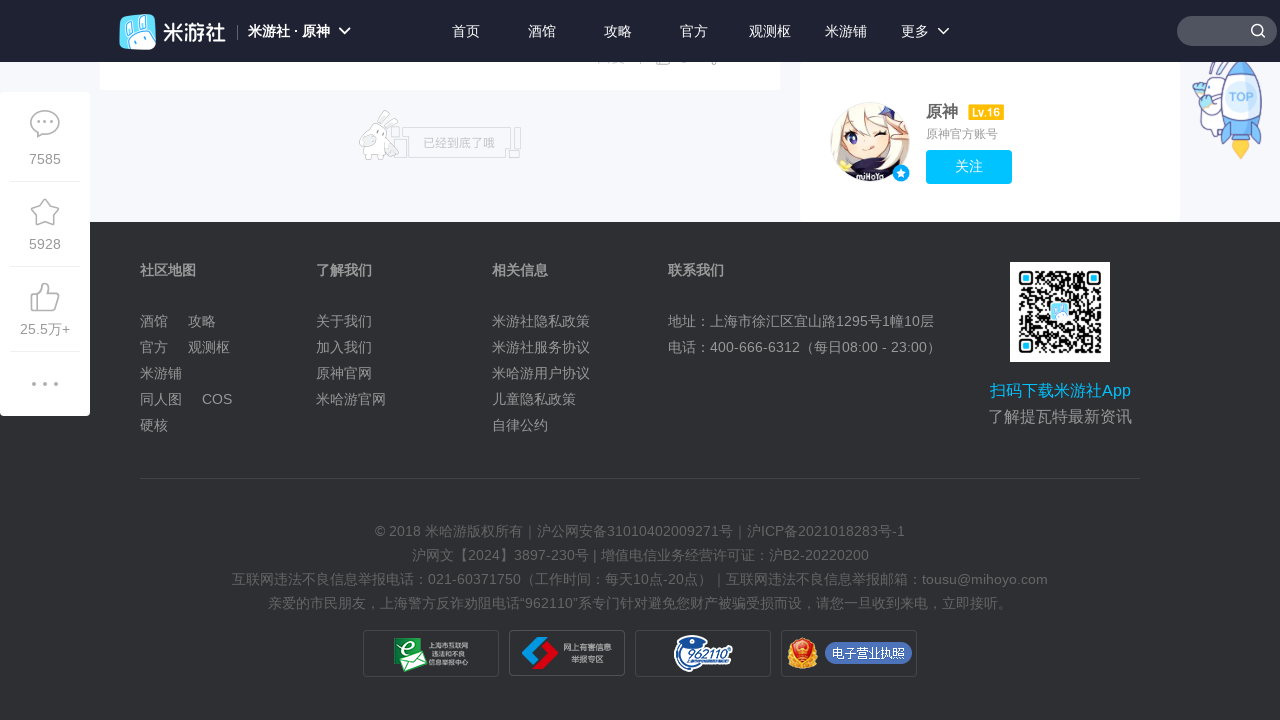

Reply card elements are now visible
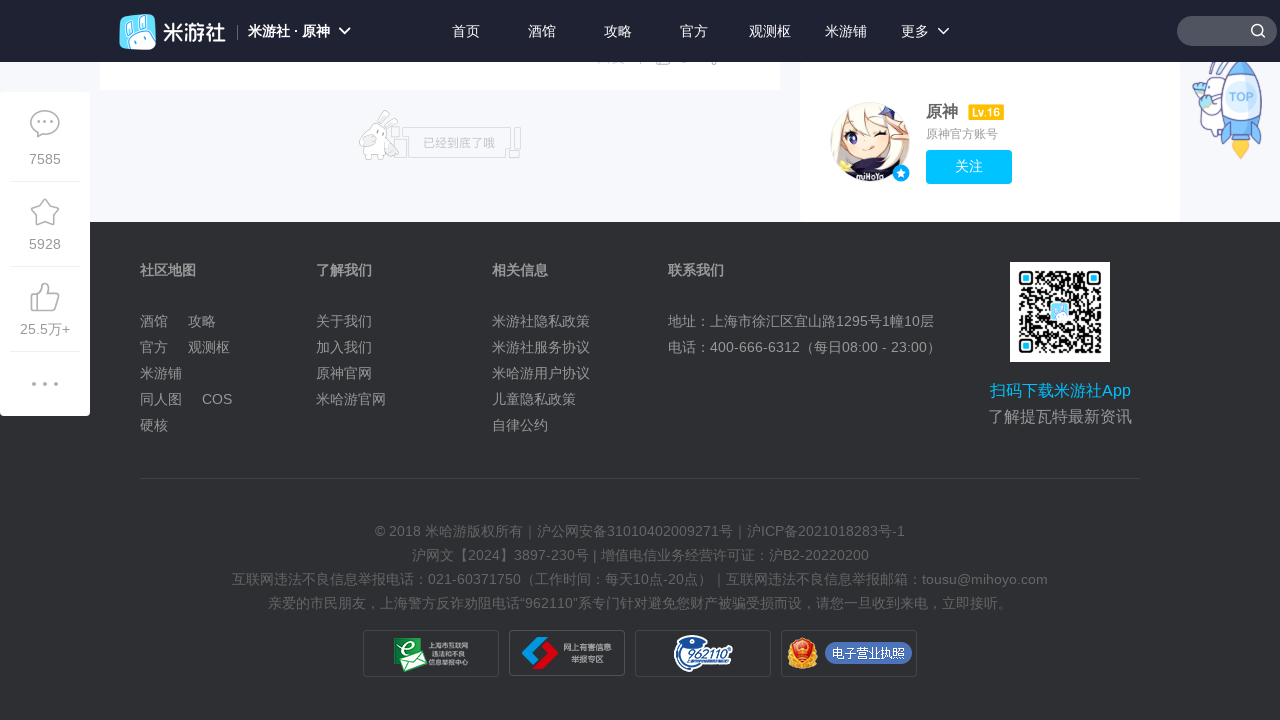

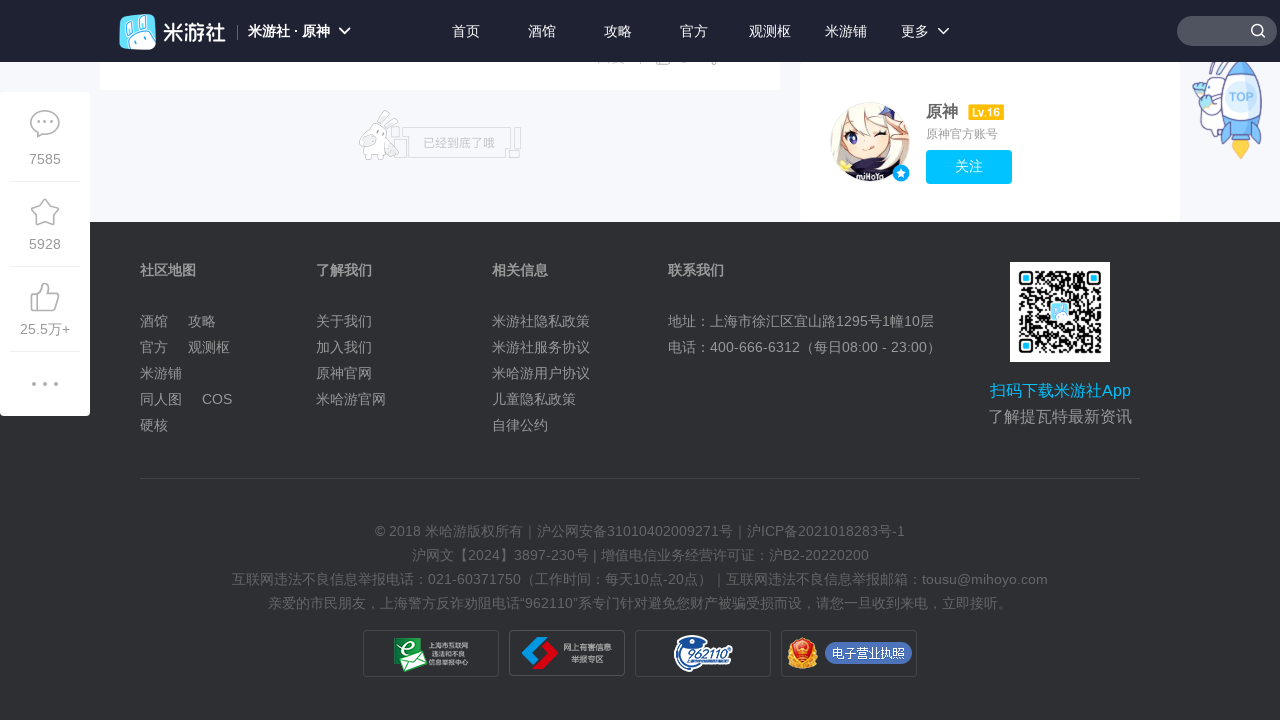